Automates playing the "1 to 50" game by finding numbered grid elements and clicking them in sequential order from 1 to 50.

Starting URL: http://zzzscore.com/1to50/?ts=1571891513692

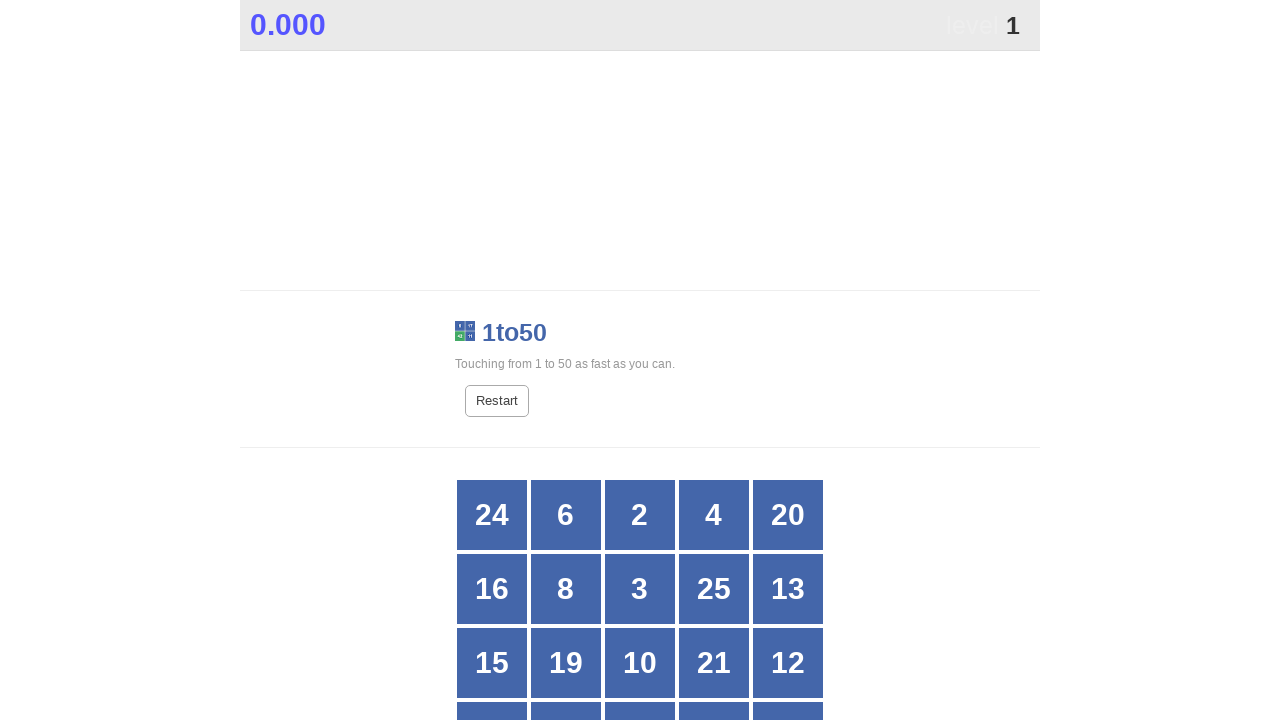

Game grid loaded and ready
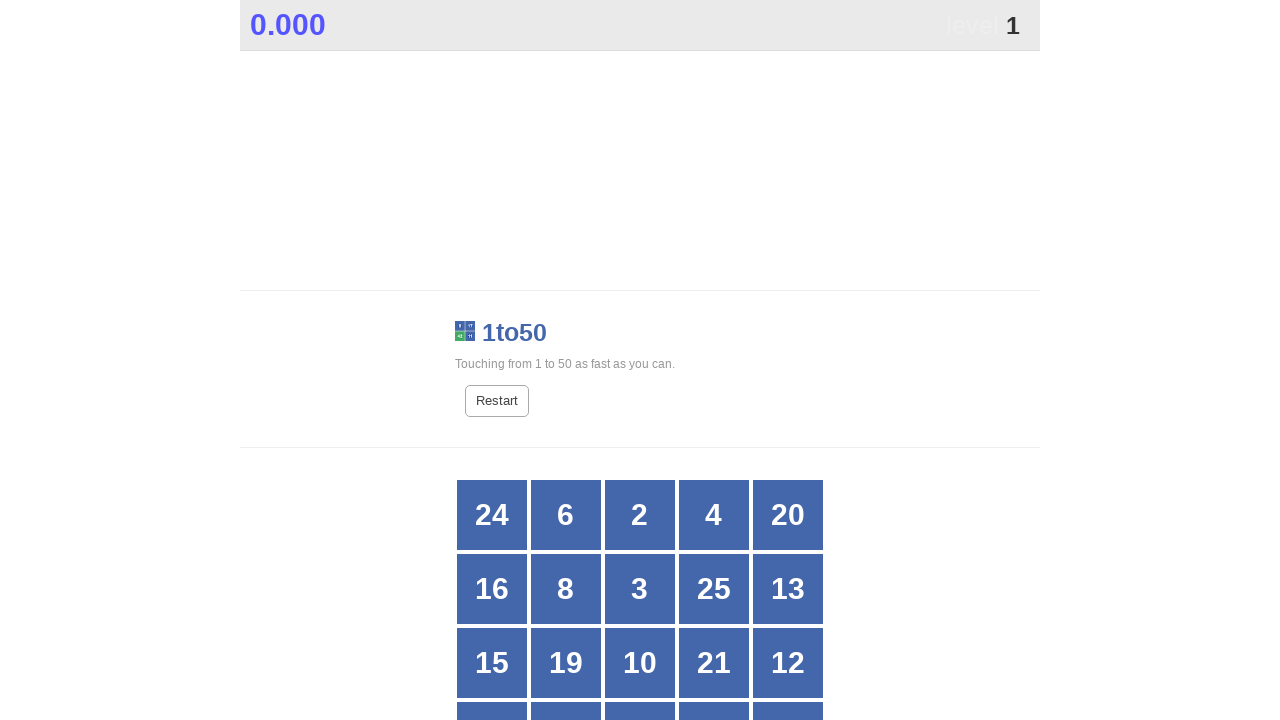

Retrieved all 25 grid cells
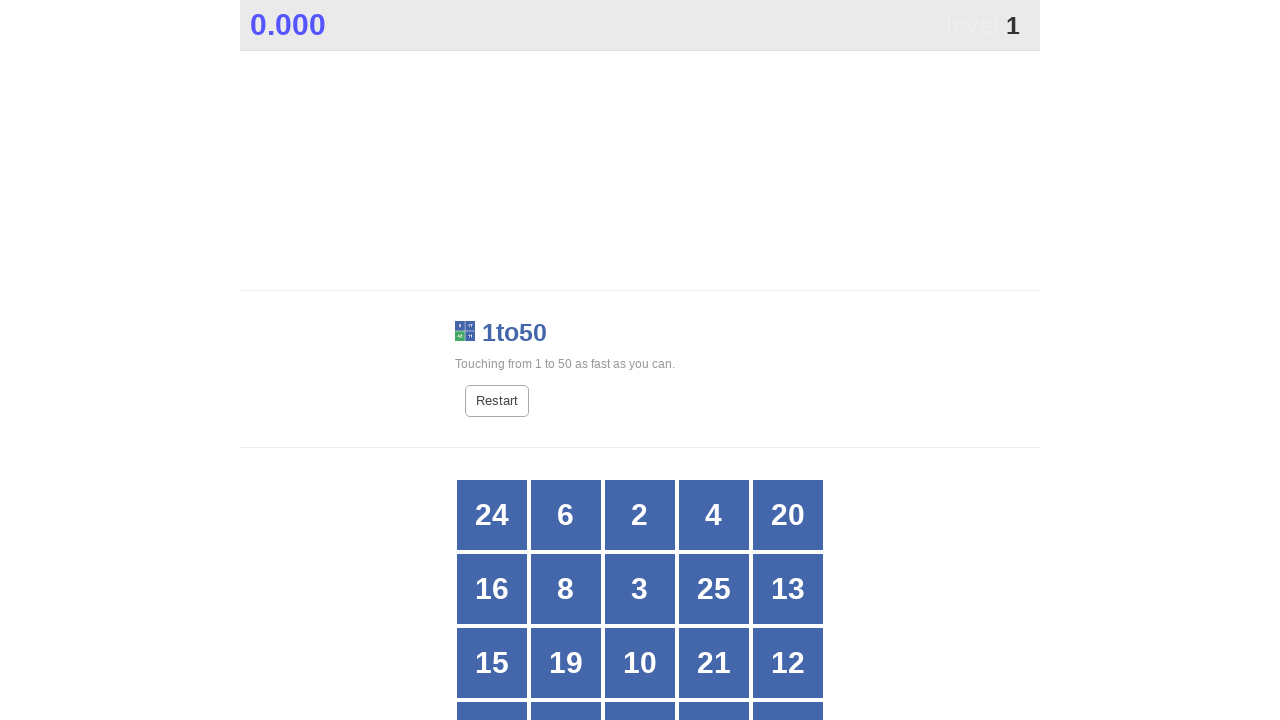

Clicked number 1 at (788, 361) on //*[@id="grid"]/div[25]
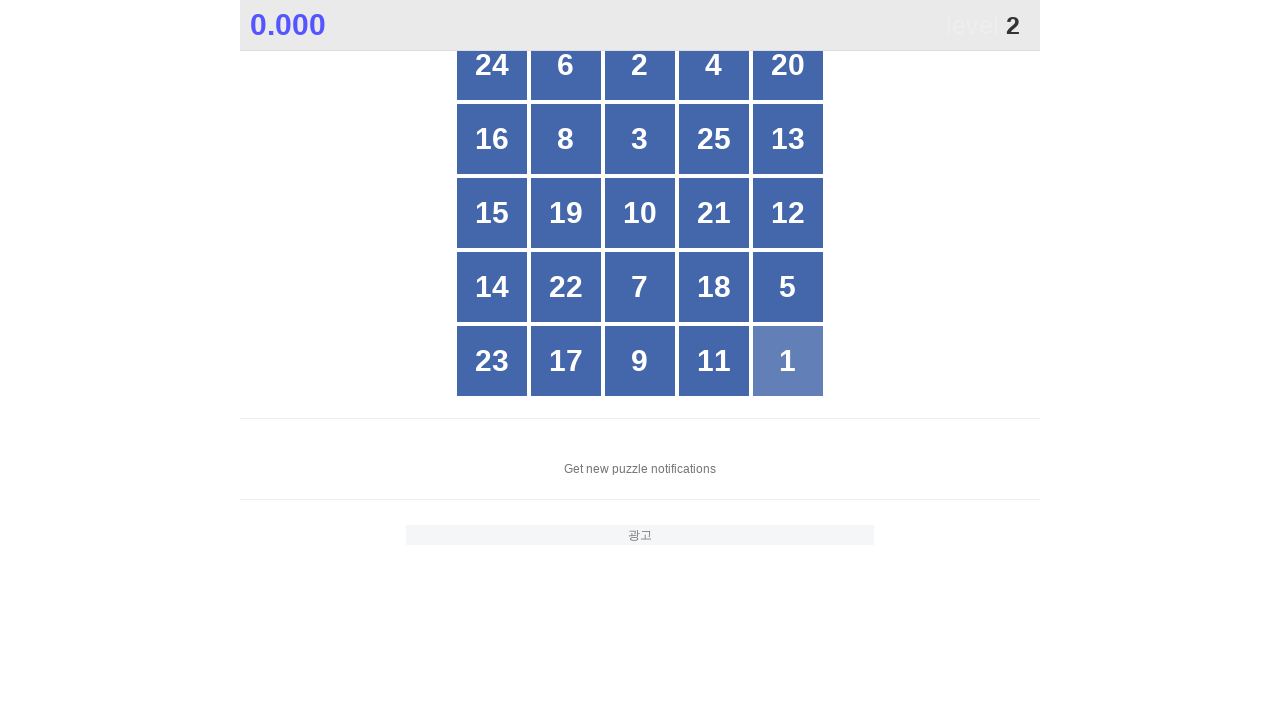

Clicked number 2 at (640, 65) on //*[@id="grid"]/div[3]
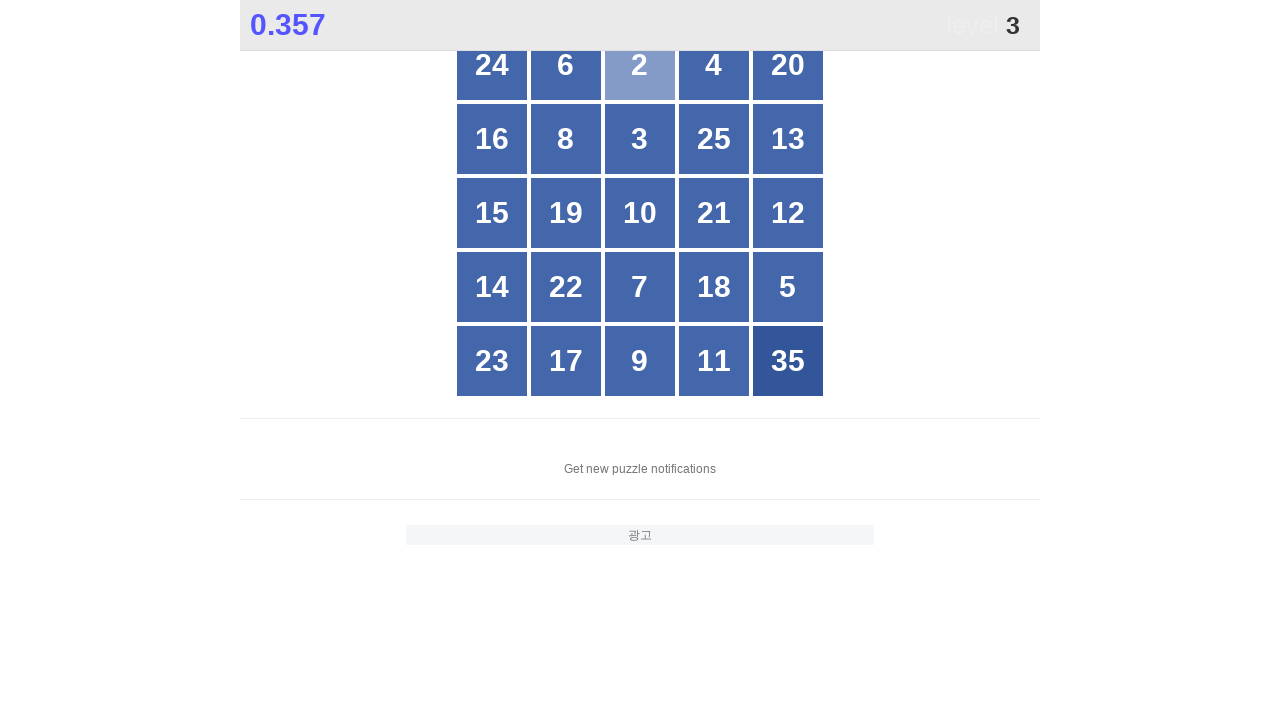

Clicked number 3 at (640, 139) on //*[@id="grid"]/div[8]
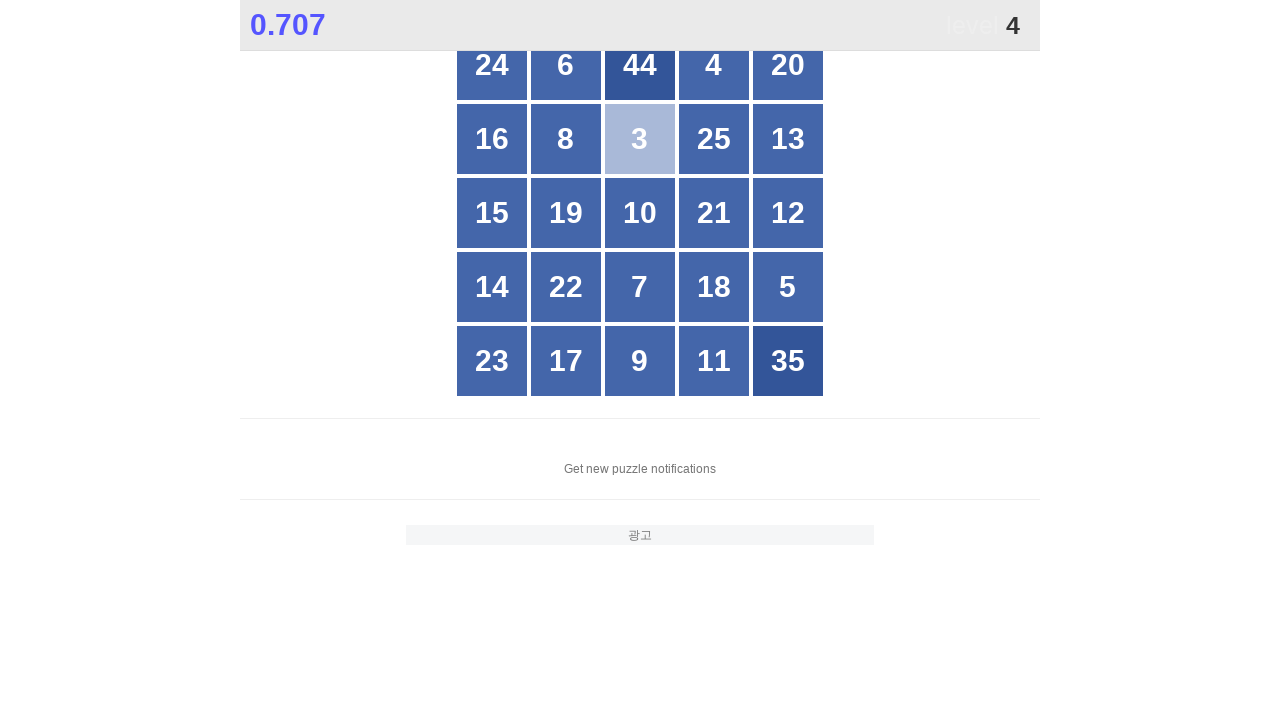

Clicked number 4 at (714, 65) on //*[@id="grid"]/div[4]
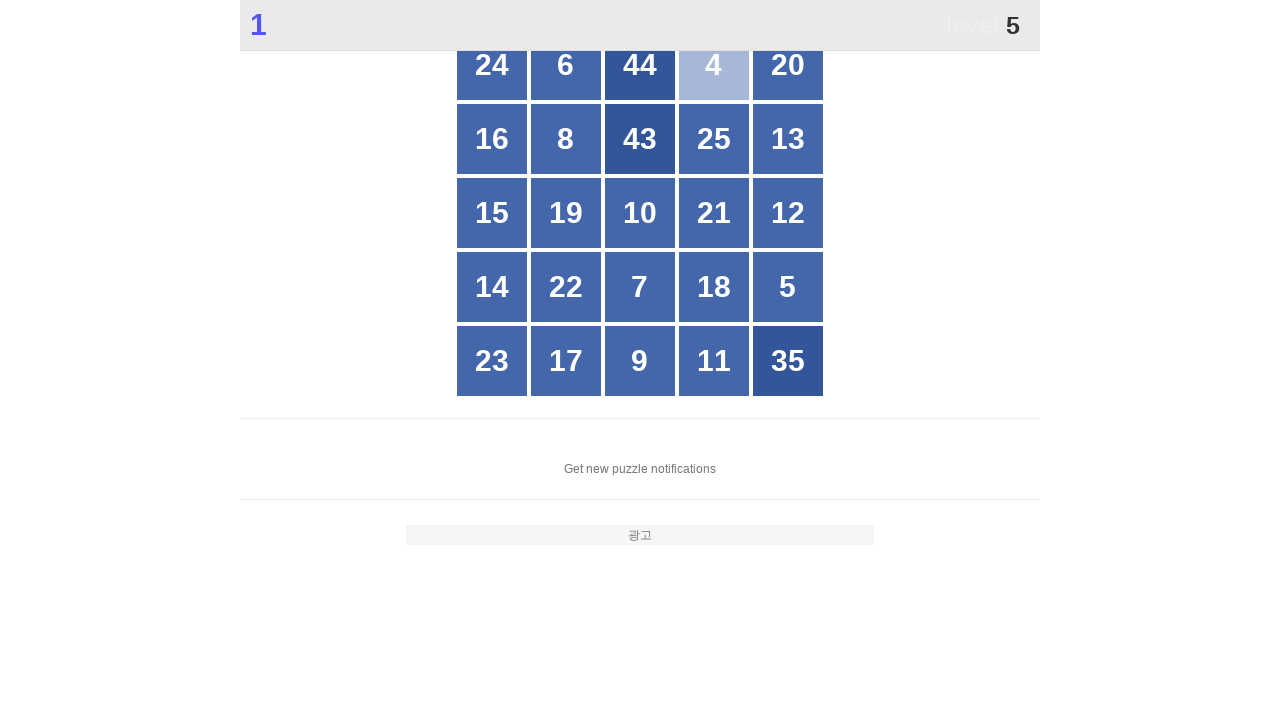

Clicked number 5 at (788, 287) on //*[@id="grid"]/div[20]
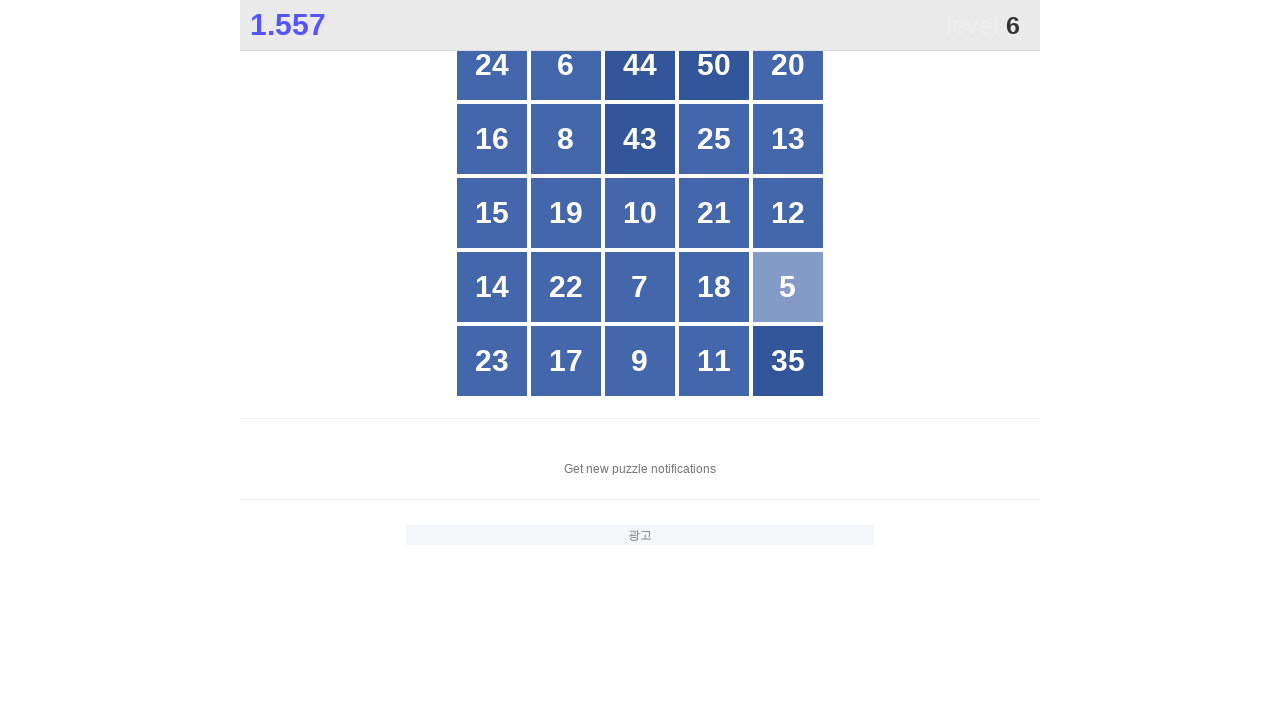

Clicked number 6 at (566, 65) on //*[@id="grid"]/div[2]
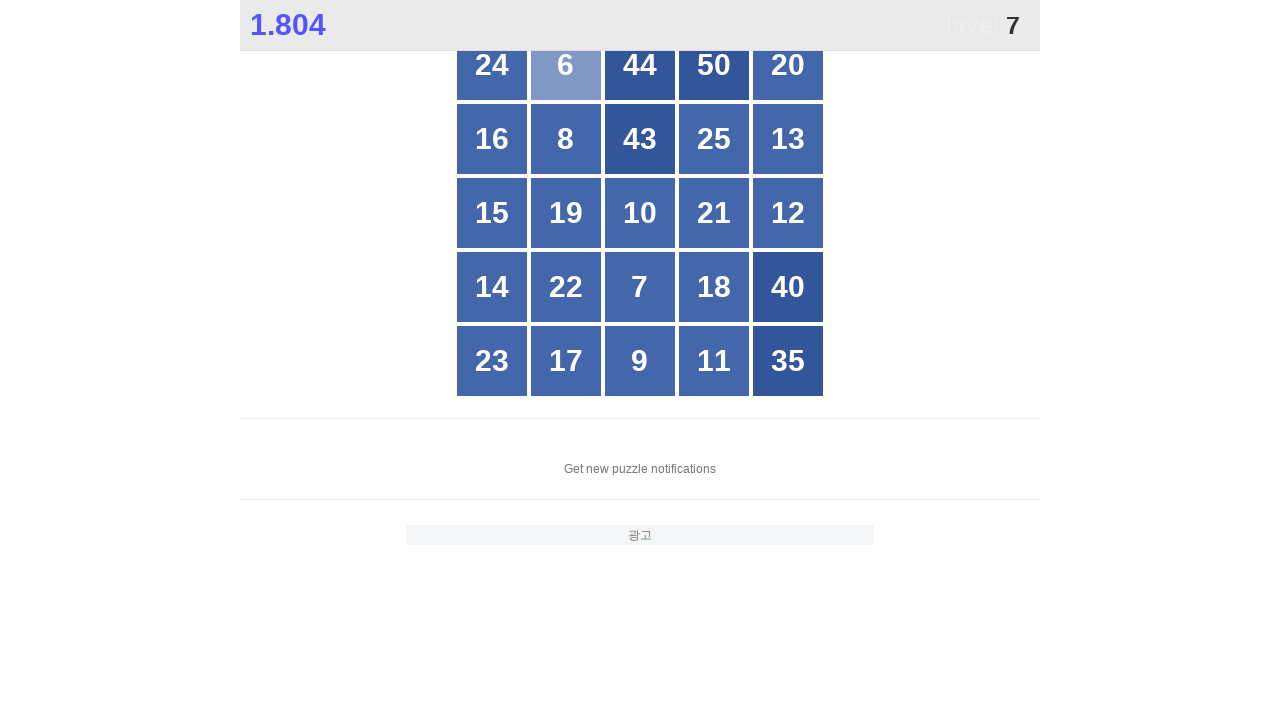

Clicked number 7 at (640, 287) on //*[@id="grid"]/div[18]
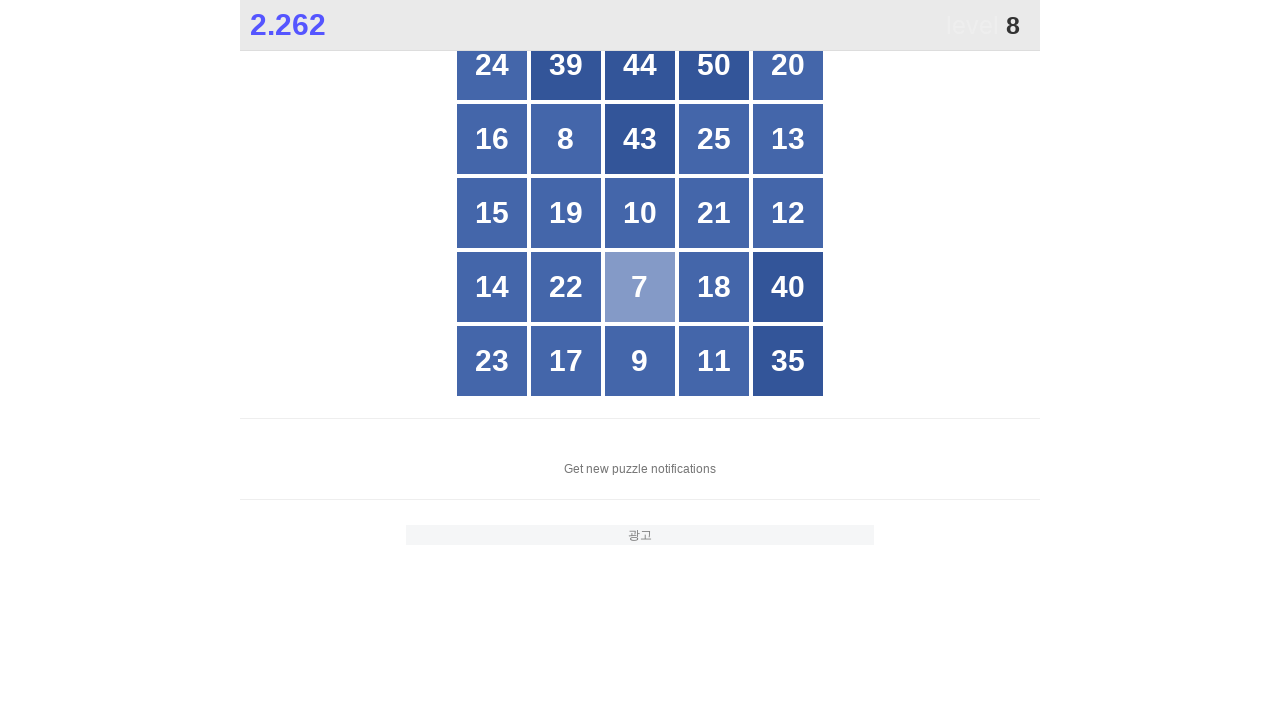

Clicked number 8 at (566, 139) on //*[@id="grid"]/div[7]
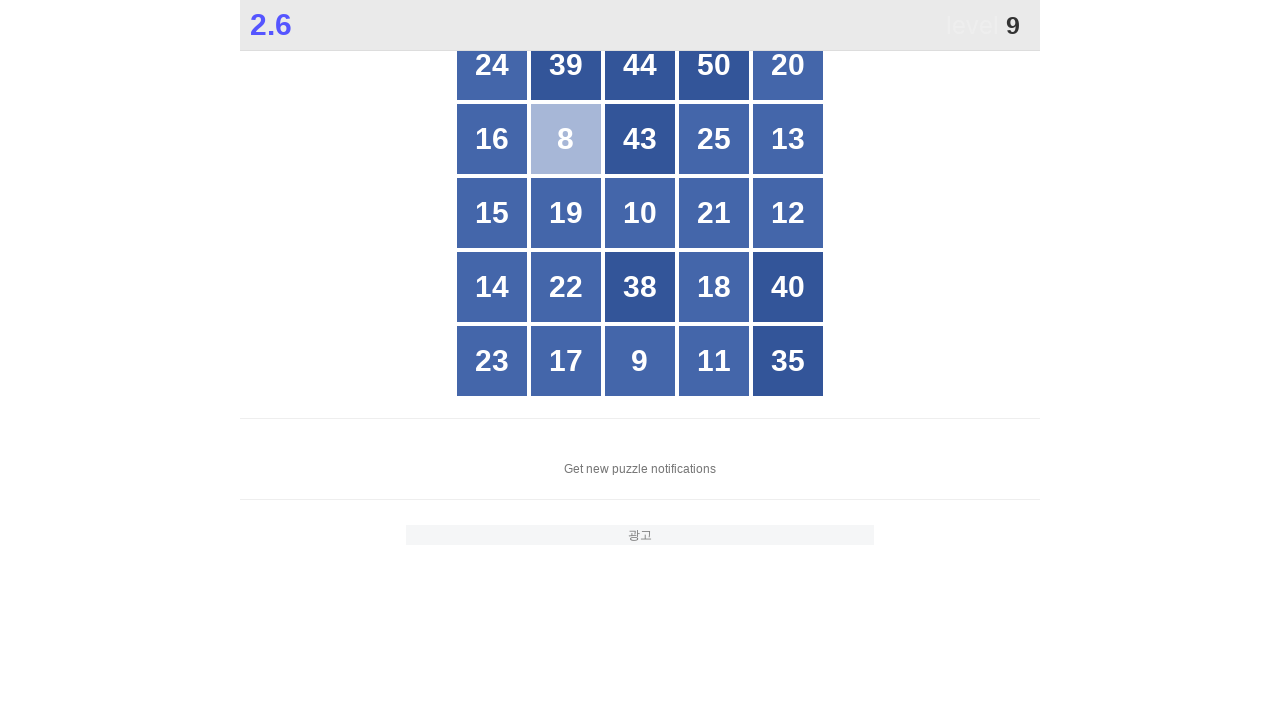

Clicked number 9 at (640, 361) on //*[@id="grid"]/div[23]
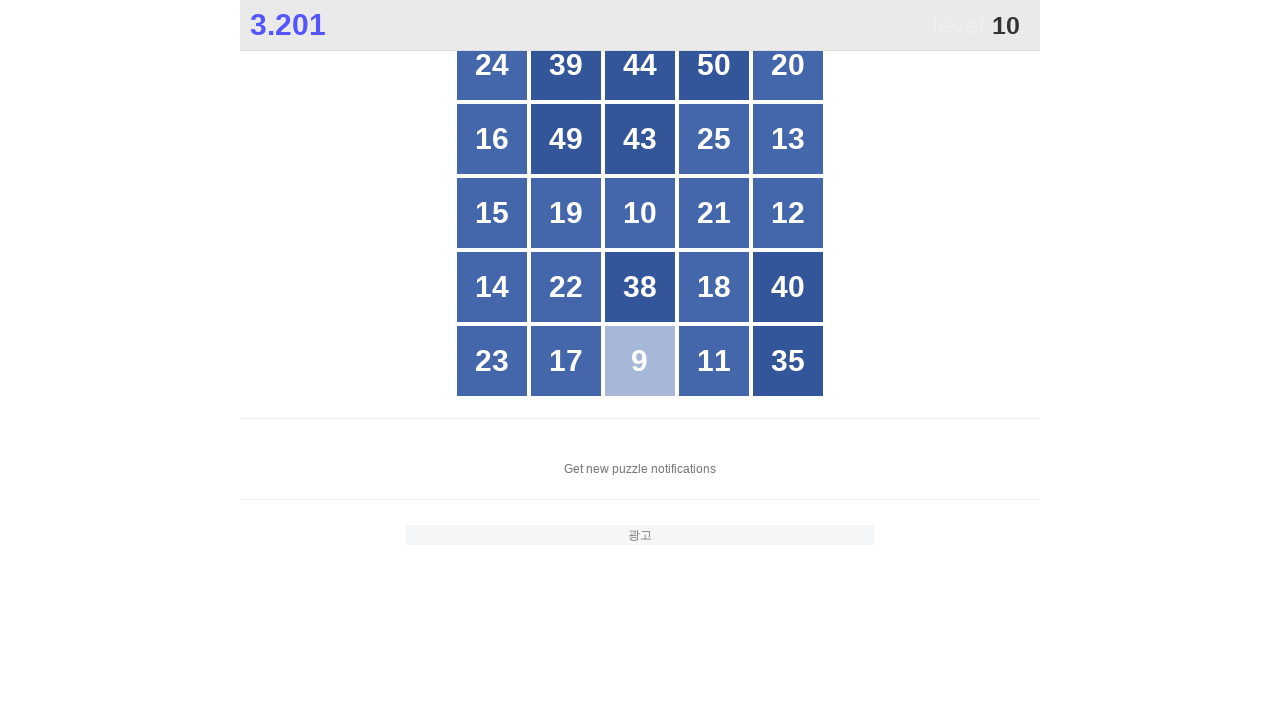

Clicked number 10 at (640, 213) on //*[@id="grid"]/div[13]
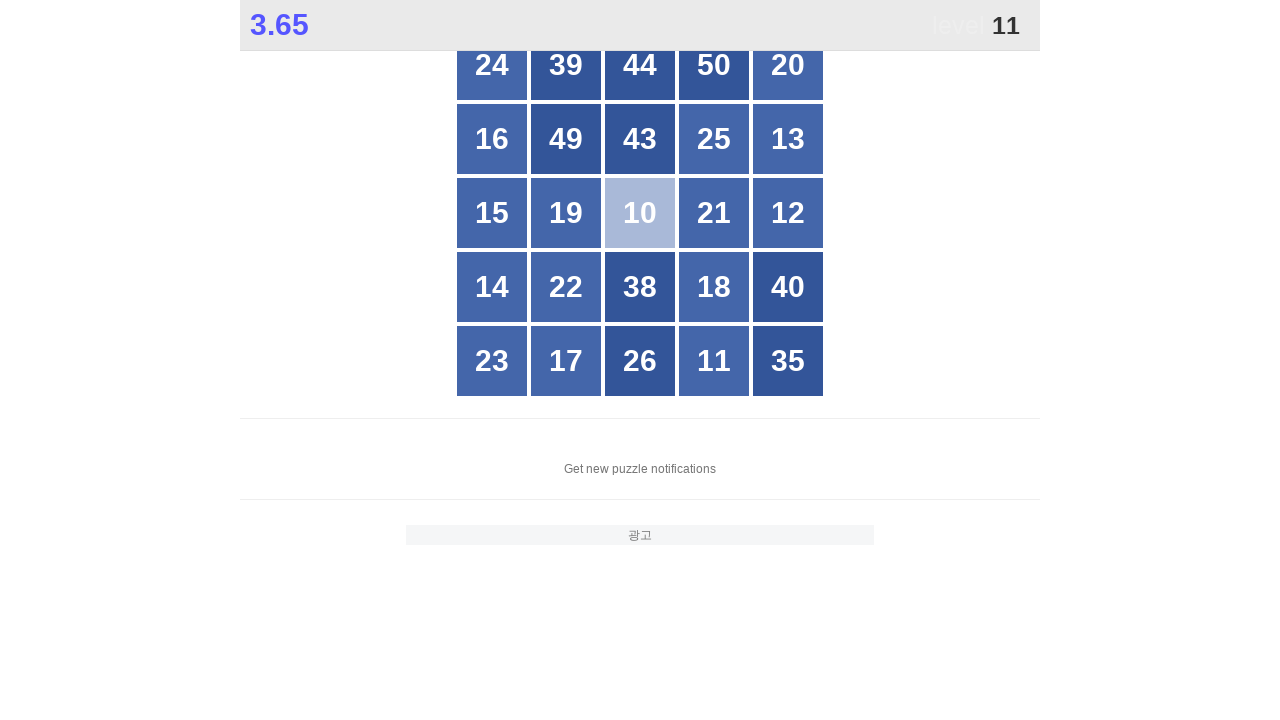

Clicked number 11 at (714, 361) on //*[@id="grid"]/div[24]
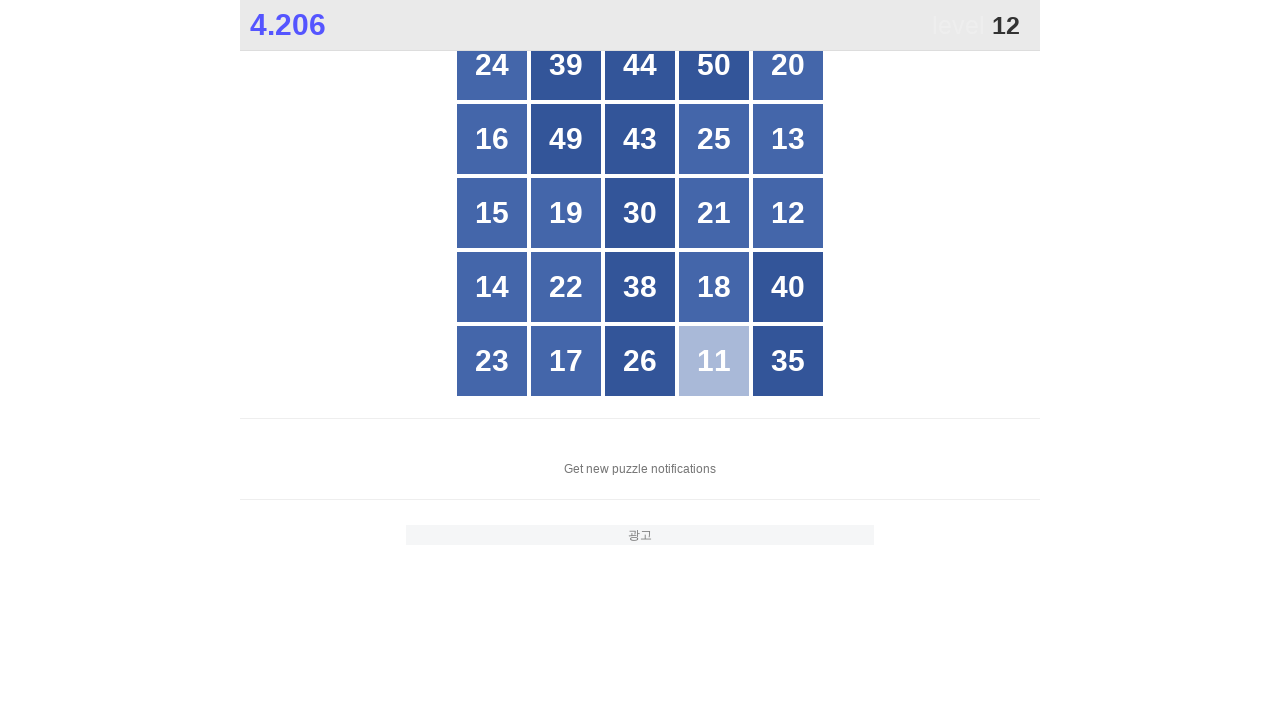

Clicked number 12 at (788, 213) on //*[@id="grid"]/div[15]
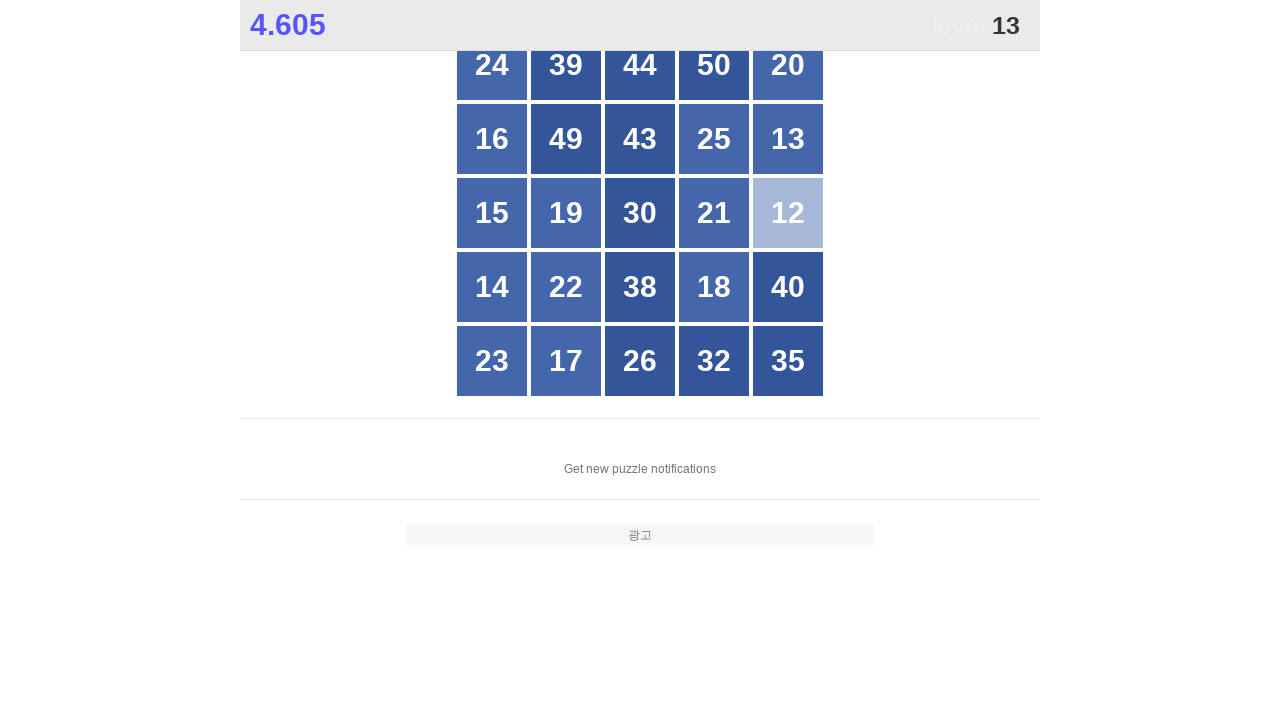

Clicked number 13 at (788, 139) on //*[@id="grid"]/div[10]
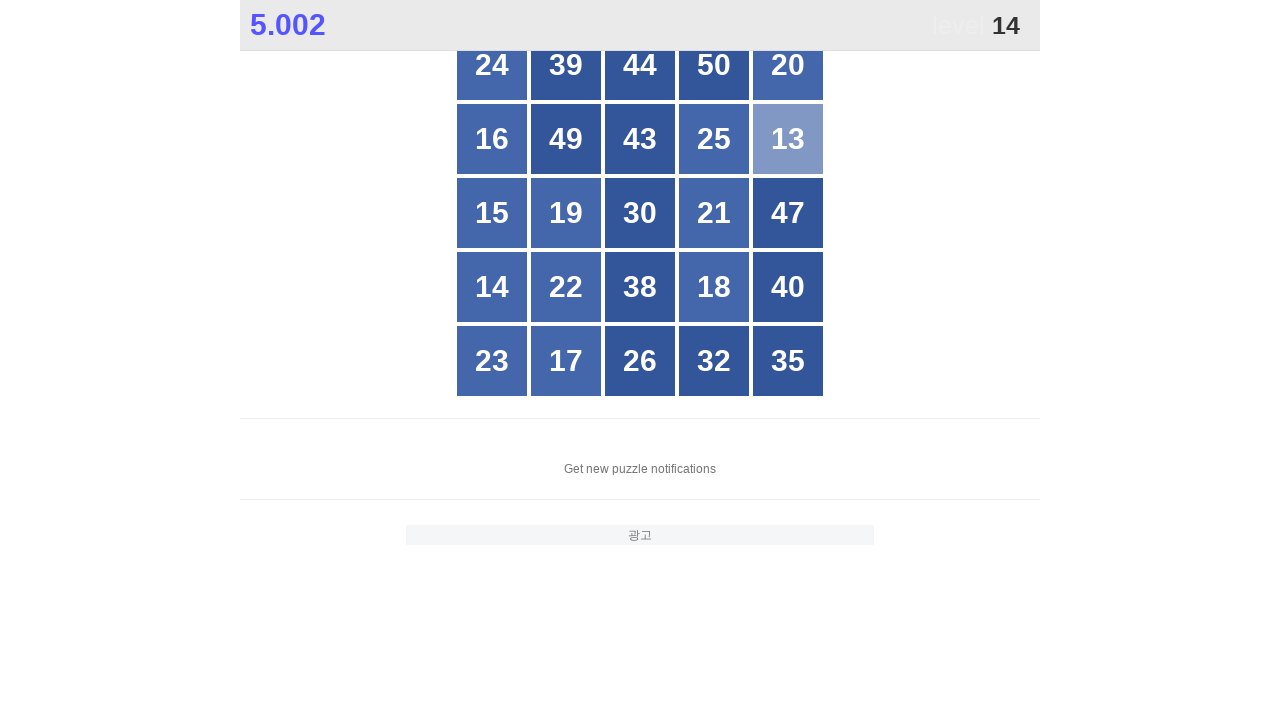

Clicked number 14 at (492, 287) on //*[@id="grid"]/div[16]
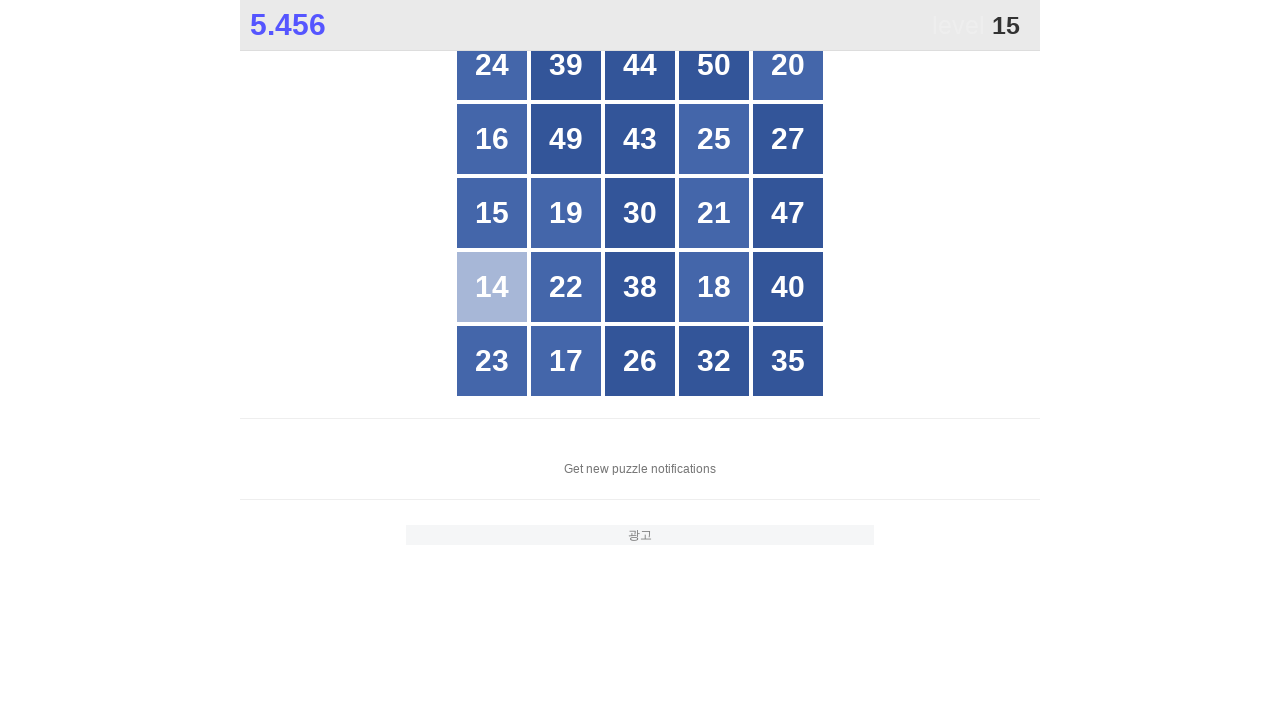

Clicked number 15 at (492, 213) on //*[@id="grid"]/div[11]
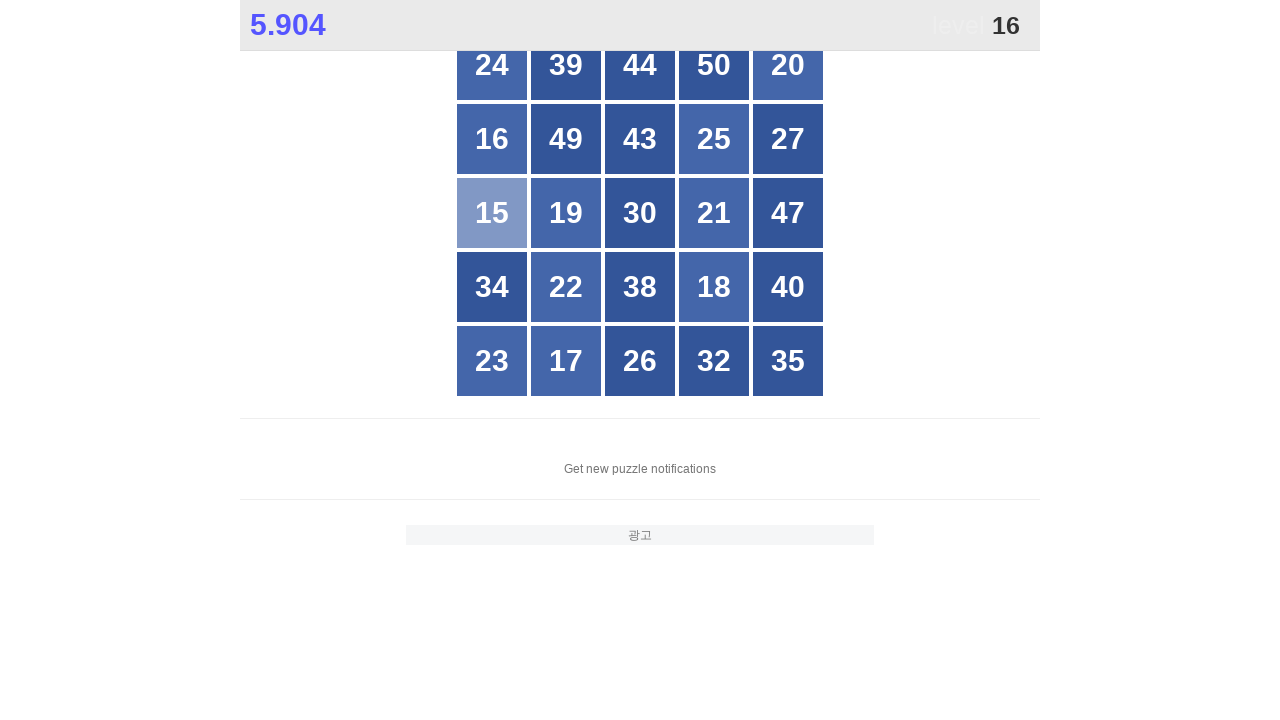

Clicked number 16 at (492, 139) on //*[@id="grid"]/div[6]
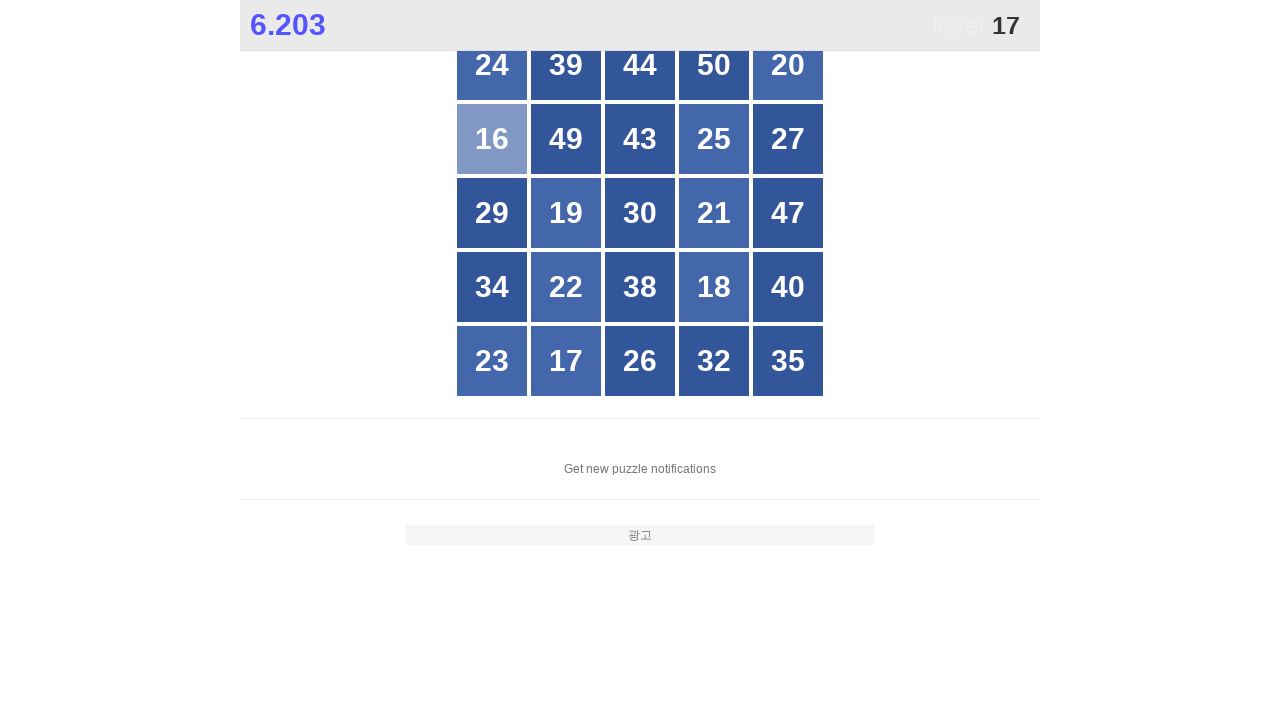

Clicked number 17 at (566, 361) on //*[@id="grid"]/div[22]
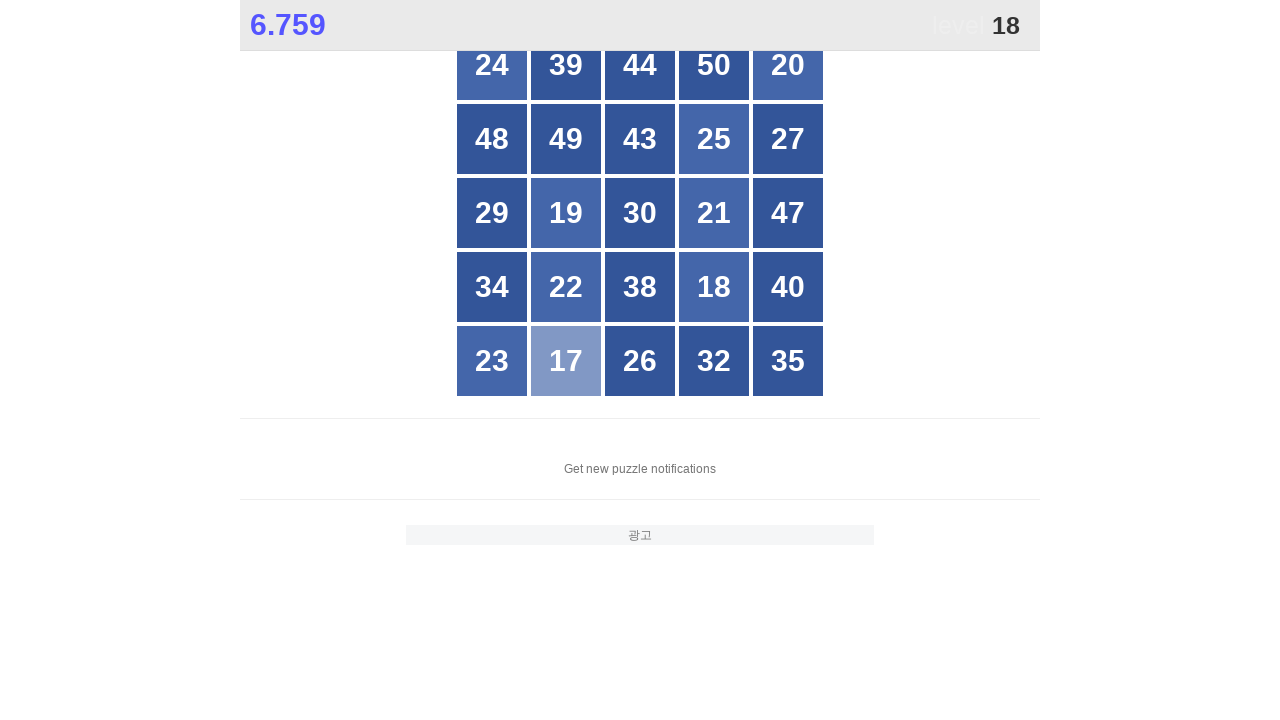

Clicked number 18 at (714, 287) on //*[@id="grid"]/div[19]
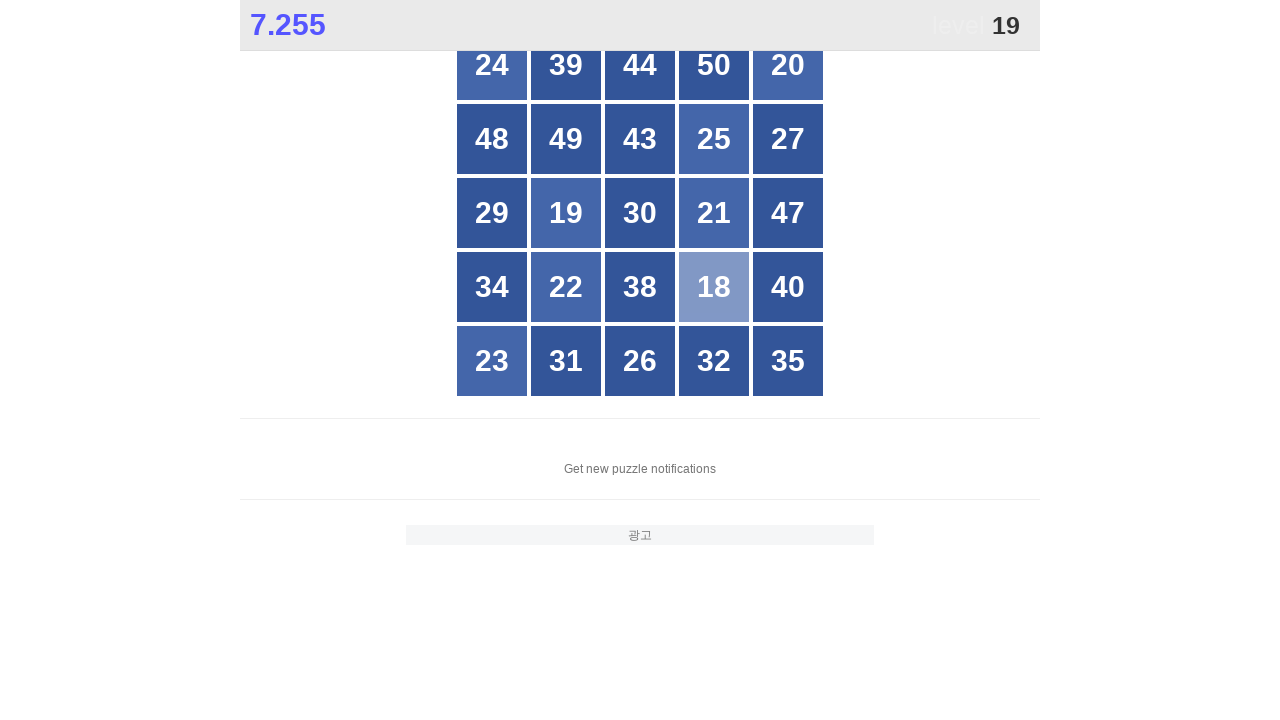

Clicked number 19 at (566, 213) on //*[@id="grid"]/div[12]
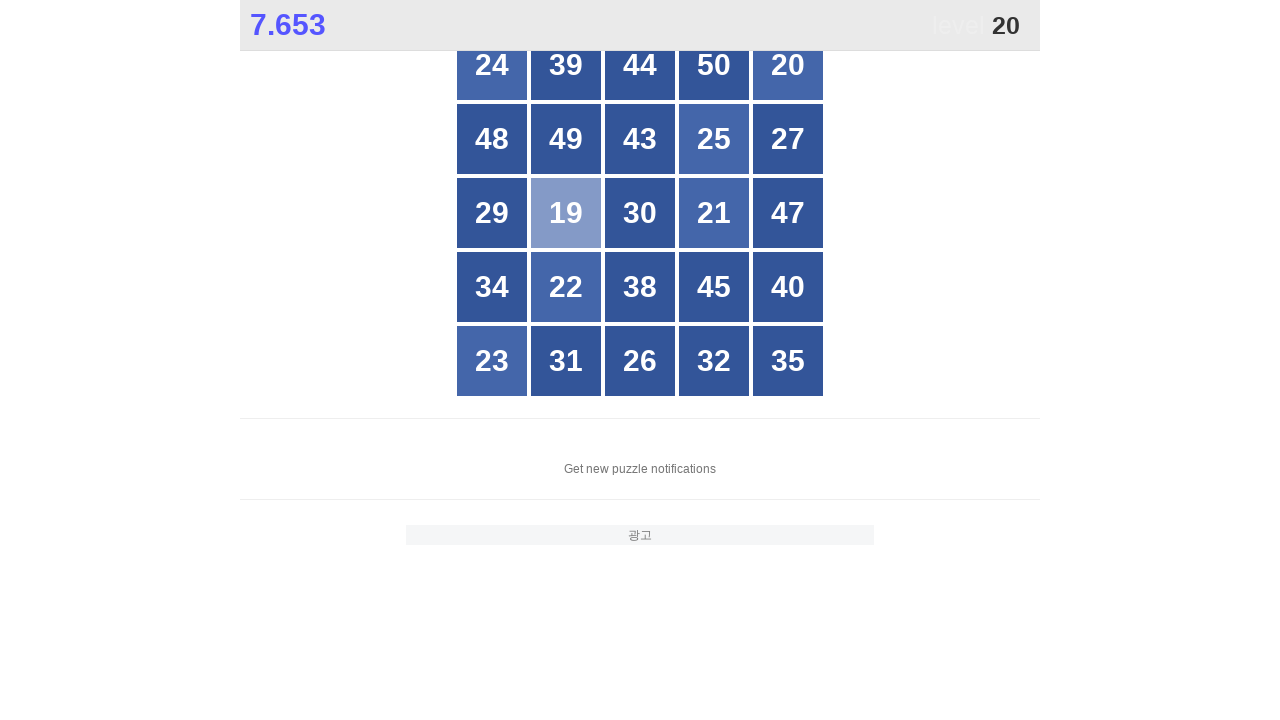

Clicked number 20 at (788, 65) on //*[@id="grid"]/div[5]
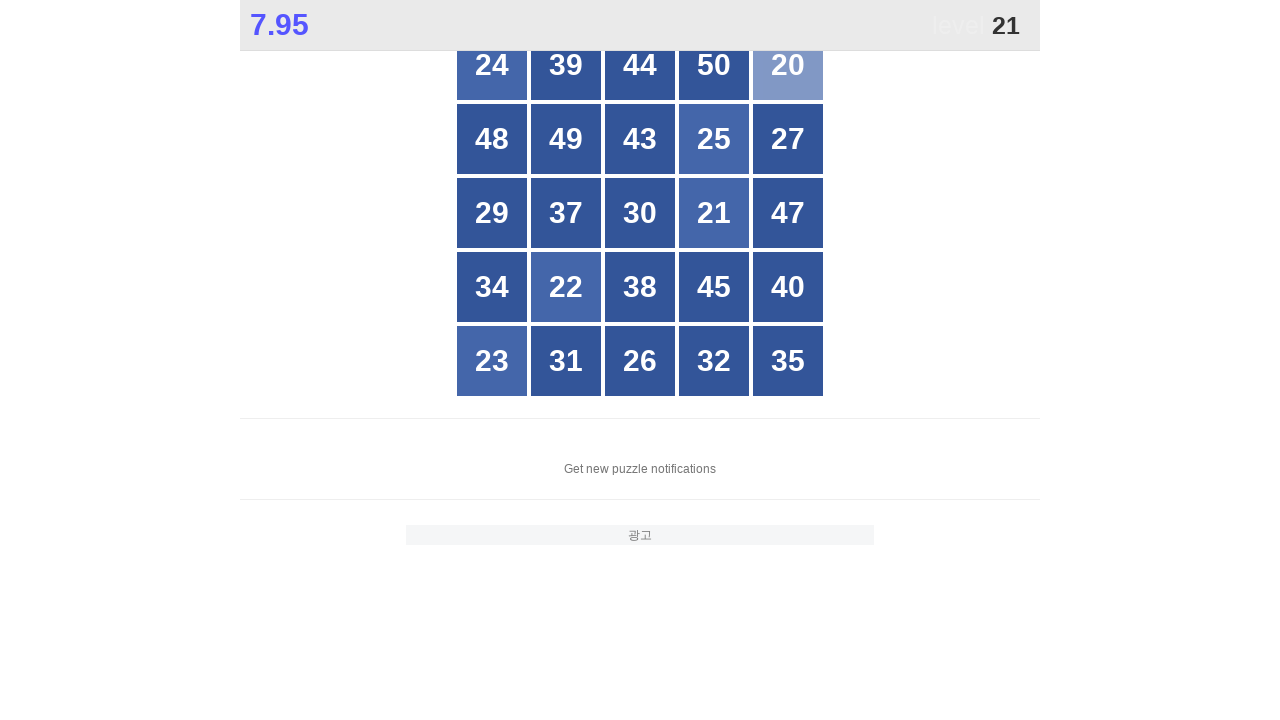

Clicked number 21 at (714, 213) on //*[@id="grid"]/div[14]
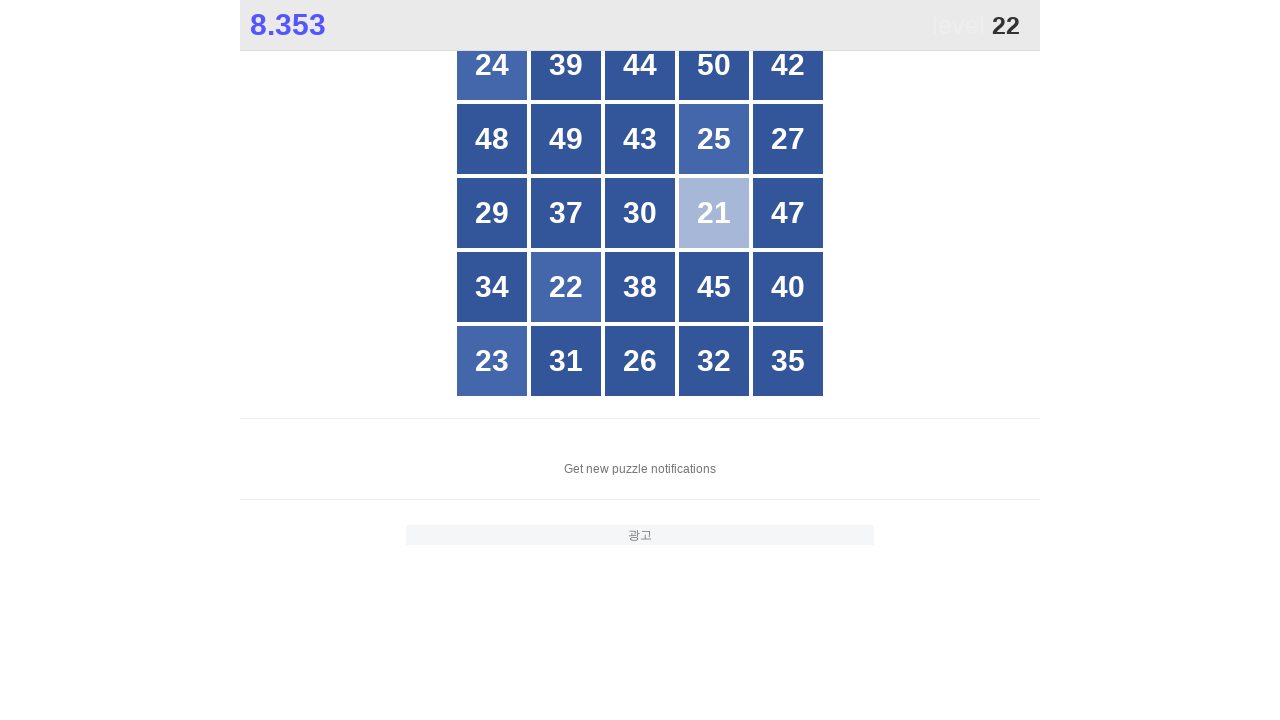

Clicked number 22 at (566, 287) on //*[@id="grid"]/div[17]
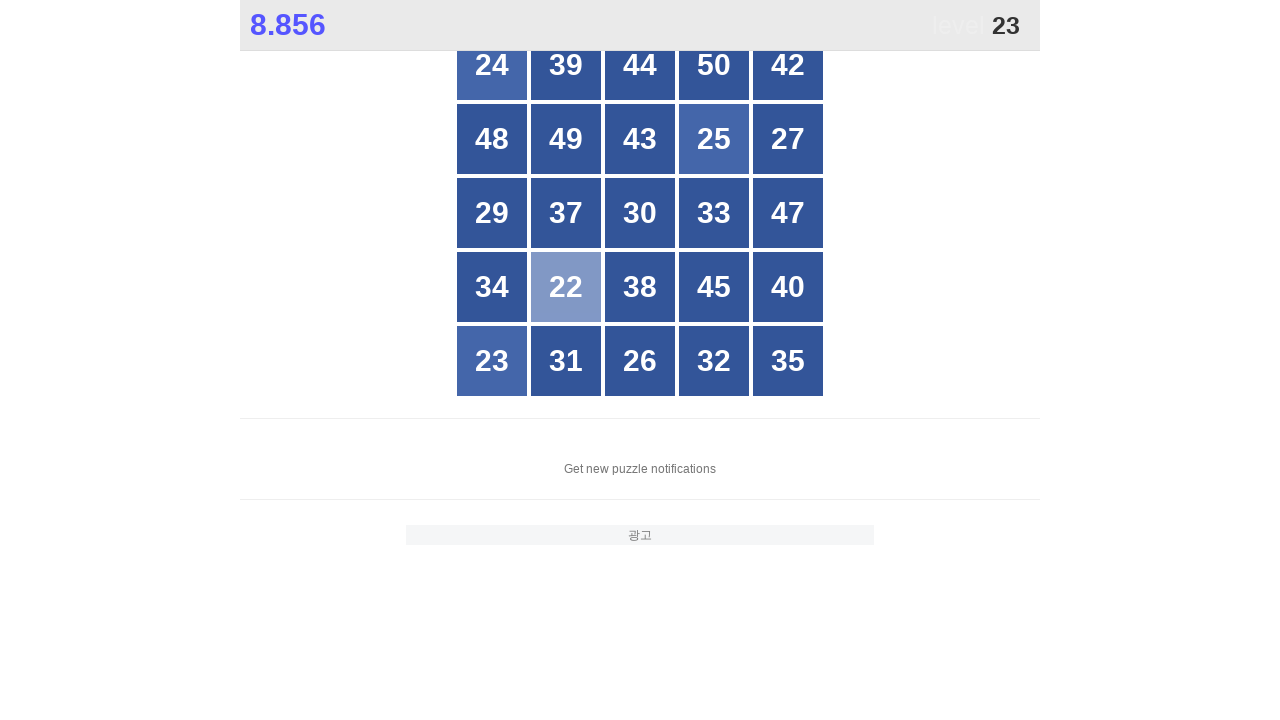

Clicked number 23 at (492, 361) on //*[@id="grid"]/div[21]
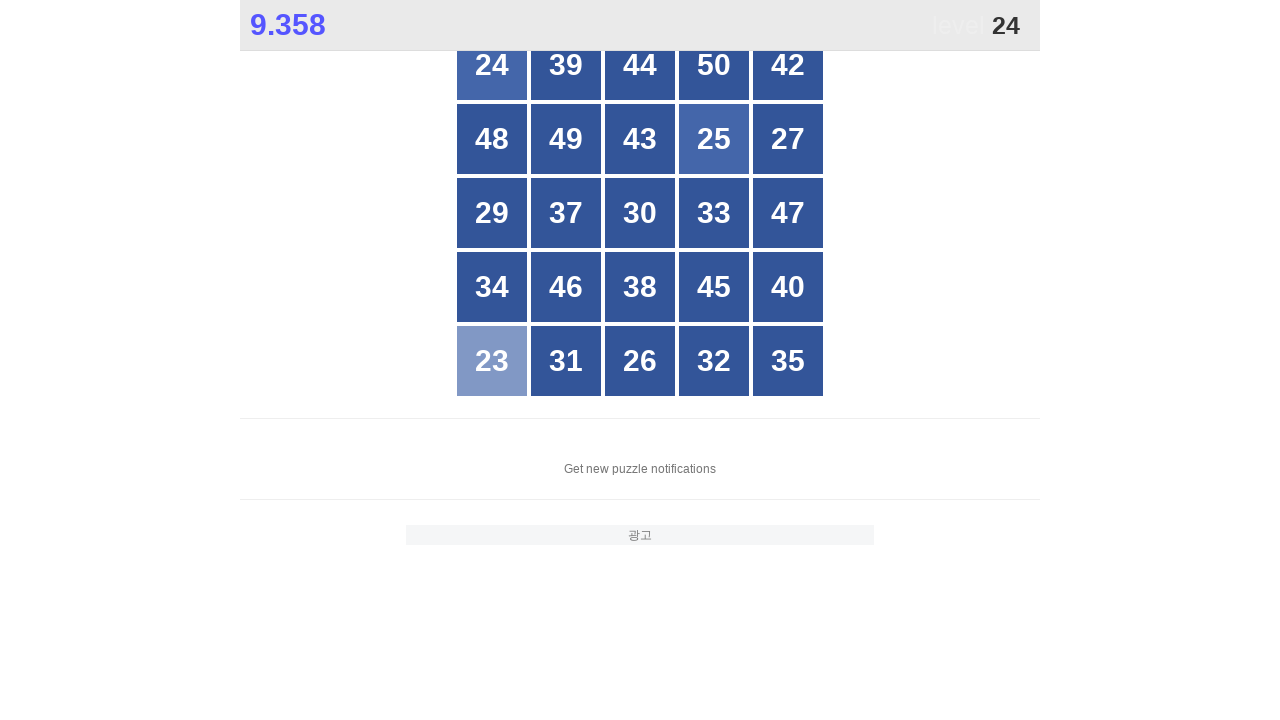

Clicked number 24 at (492, 65) on //*[@id="grid"]/div[1]
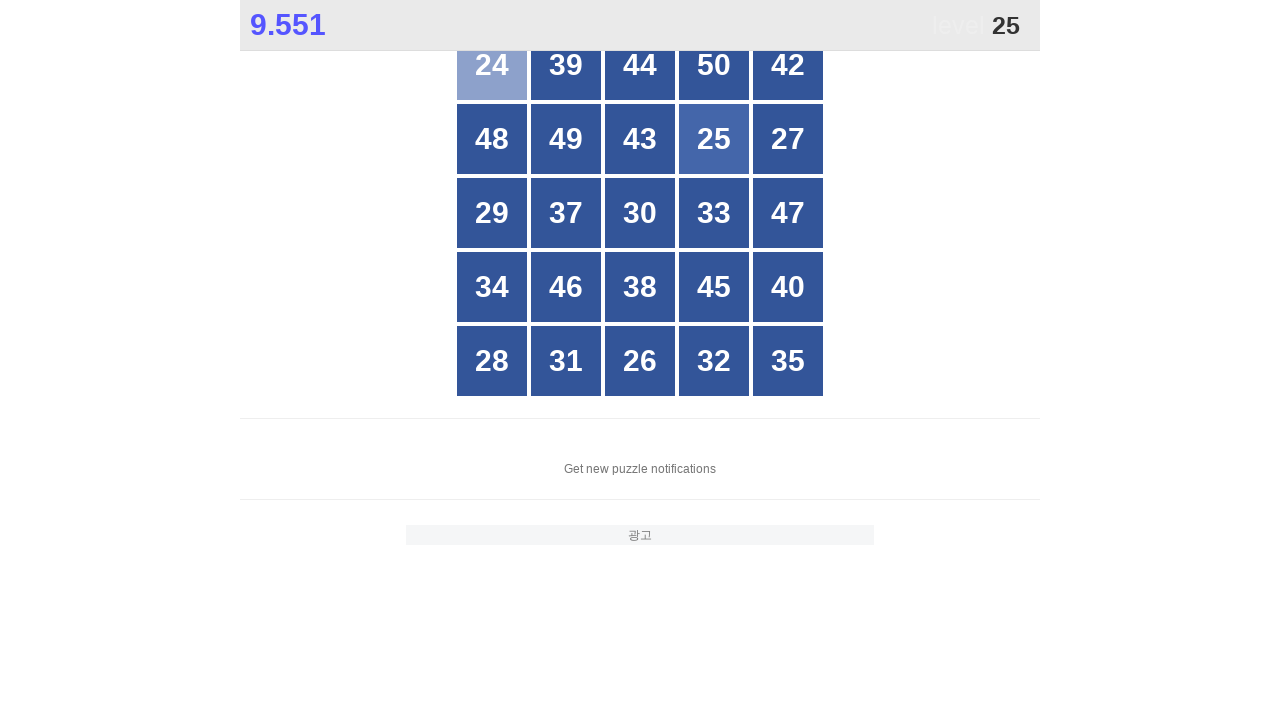

Clicked number 25 at (714, 139) on //*[@id="grid"]/div[9]
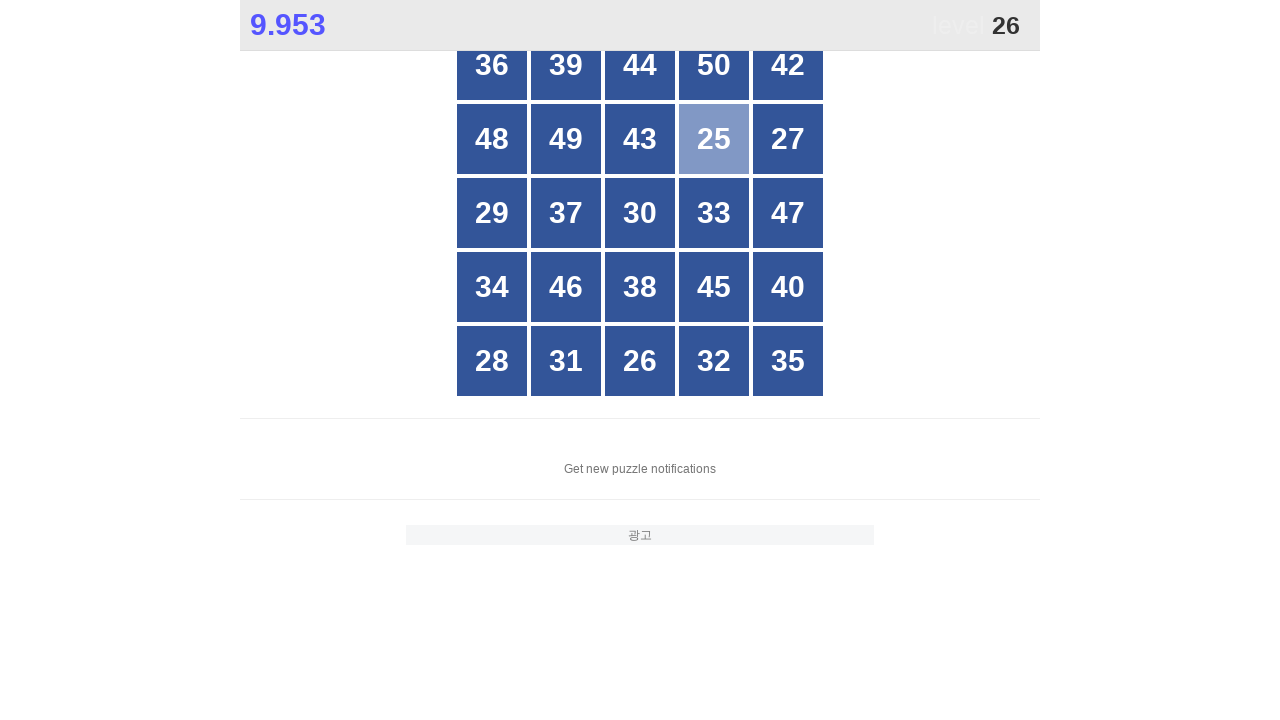

Waited 100ms for grid to update with numbers 26-50
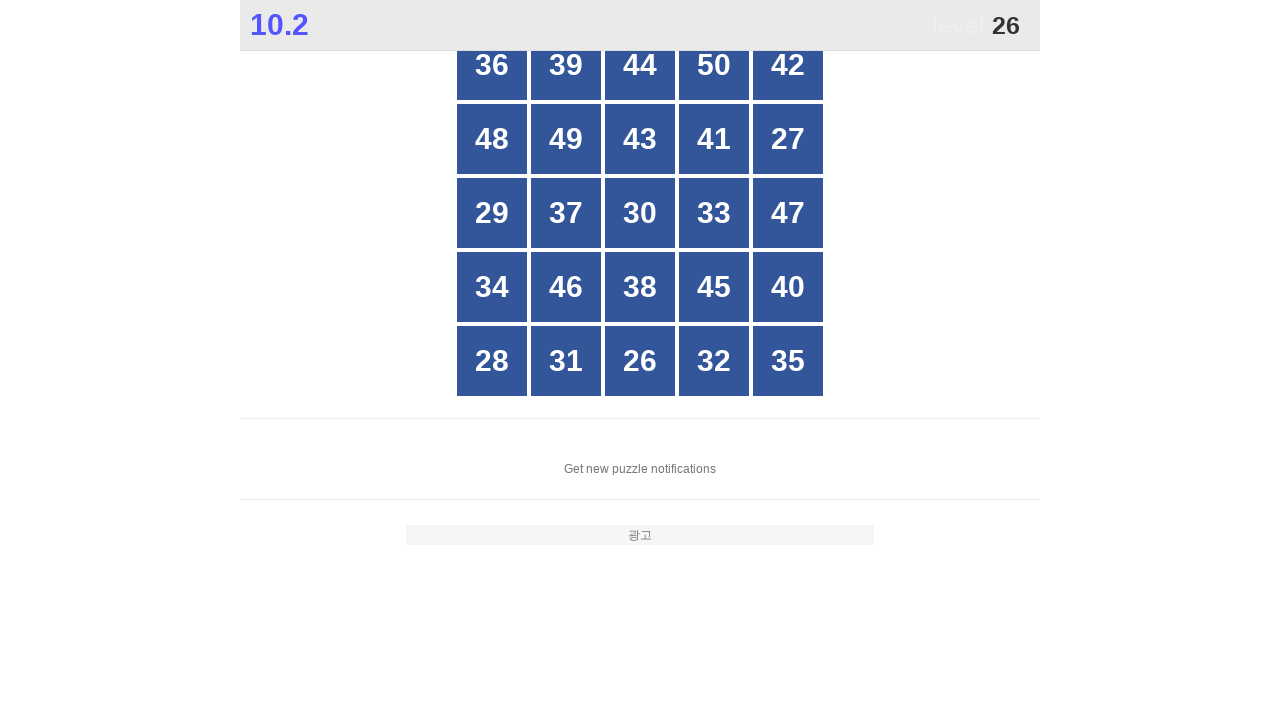

Clicked number 26 at (640, 361) on //*[@id="grid"]/div[23]
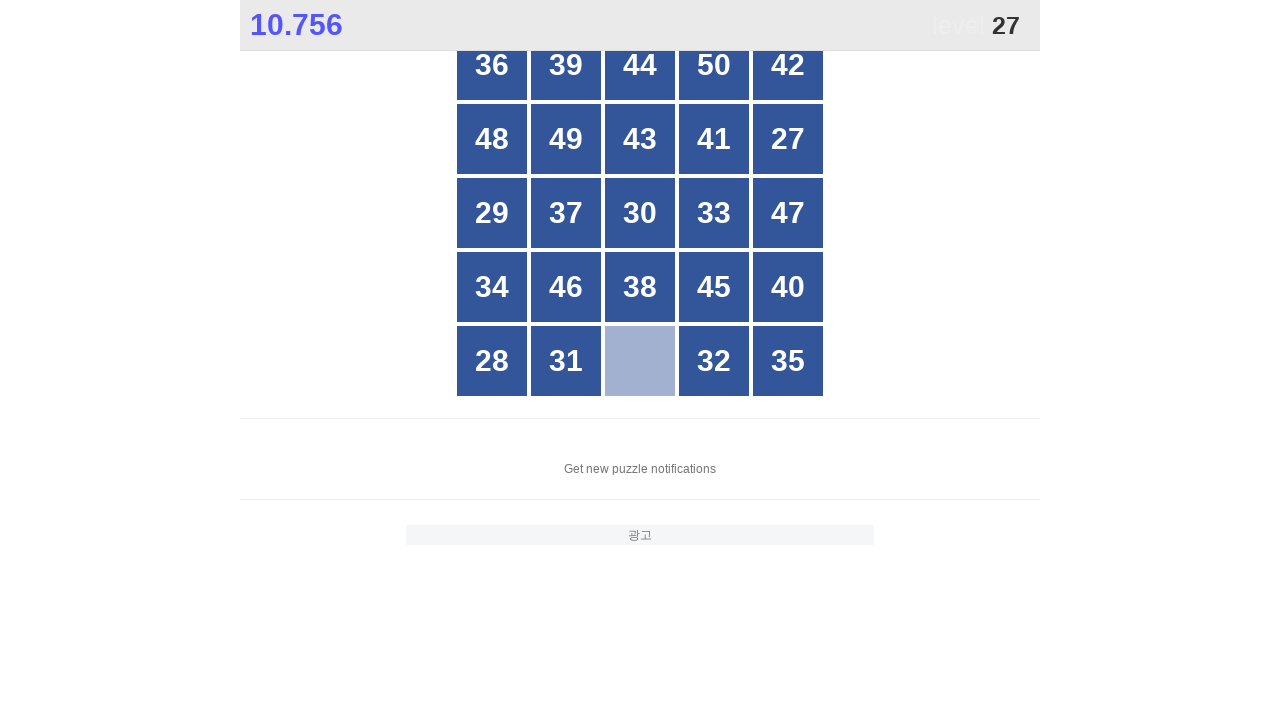

Clicked number 27 at (788, 139) on //*[@id="grid"]/div[10]
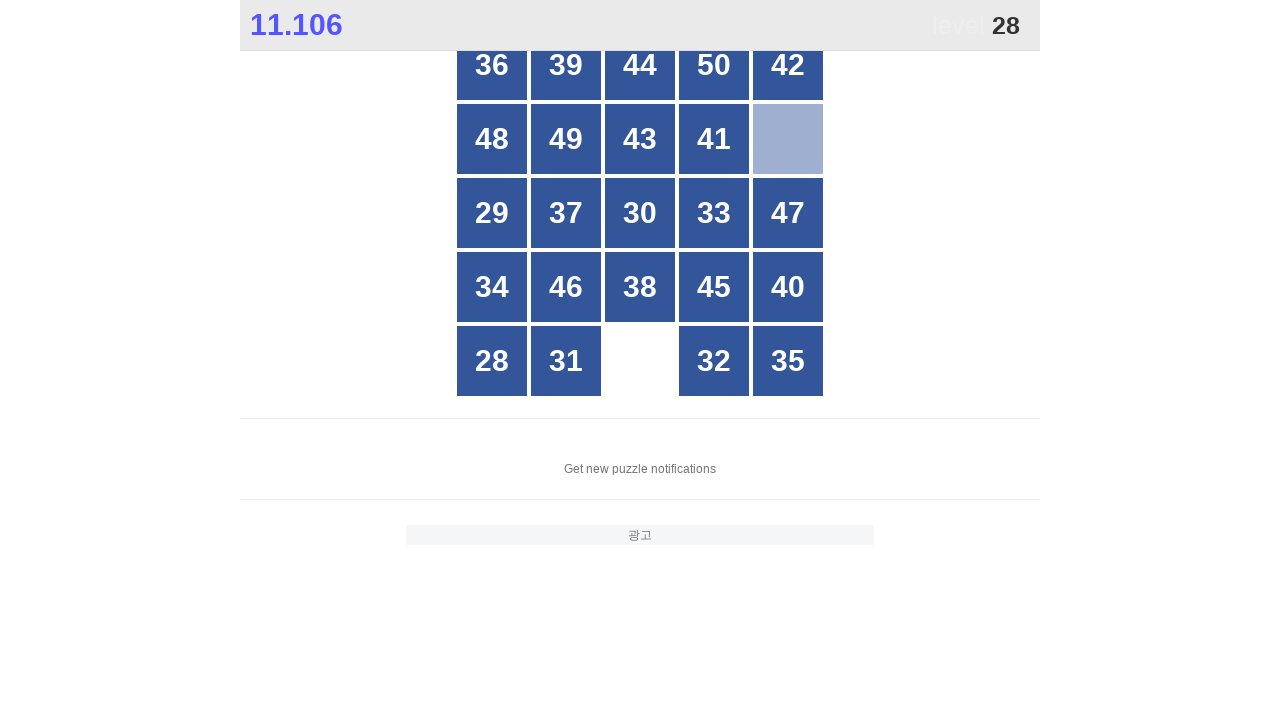

Clicked number 28 at (492, 361) on //*[@id="grid"]/div[21]
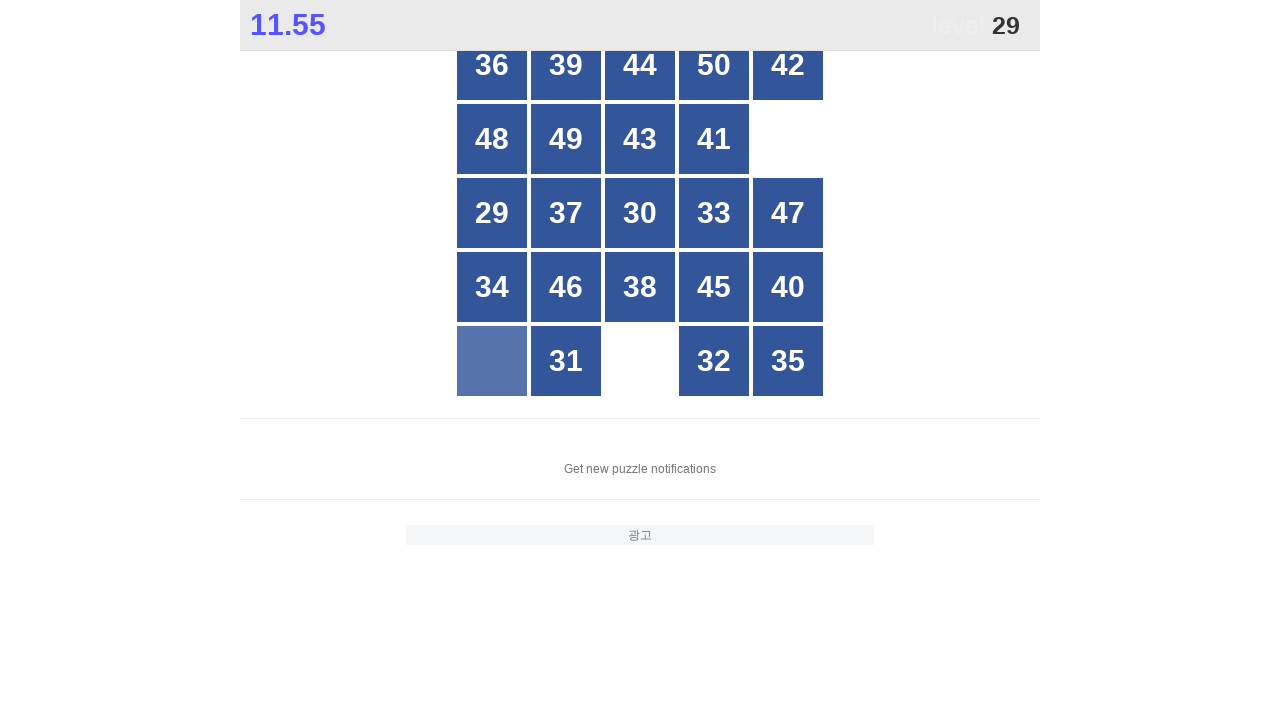

Clicked number 29 at (492, 213) on //*[@id="grid"]/div[11]
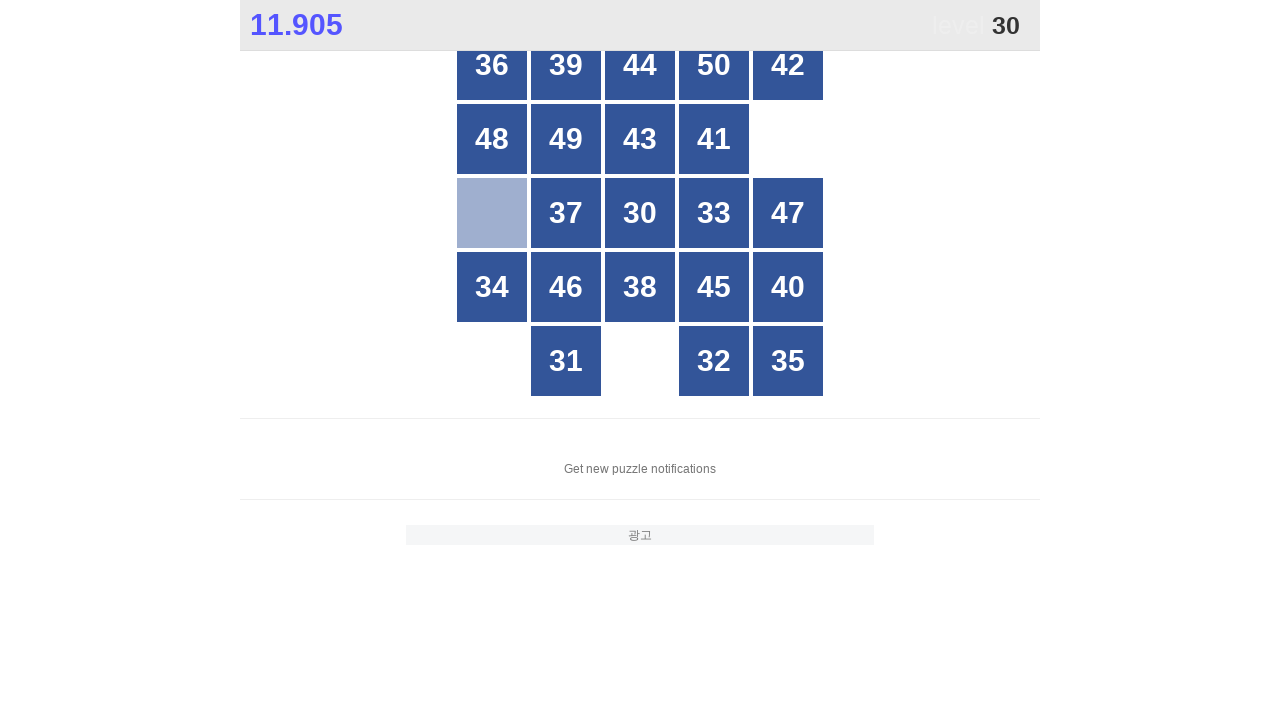

Clicked number 30 at (640, 213) on //*[@id="grid"]/div[13]
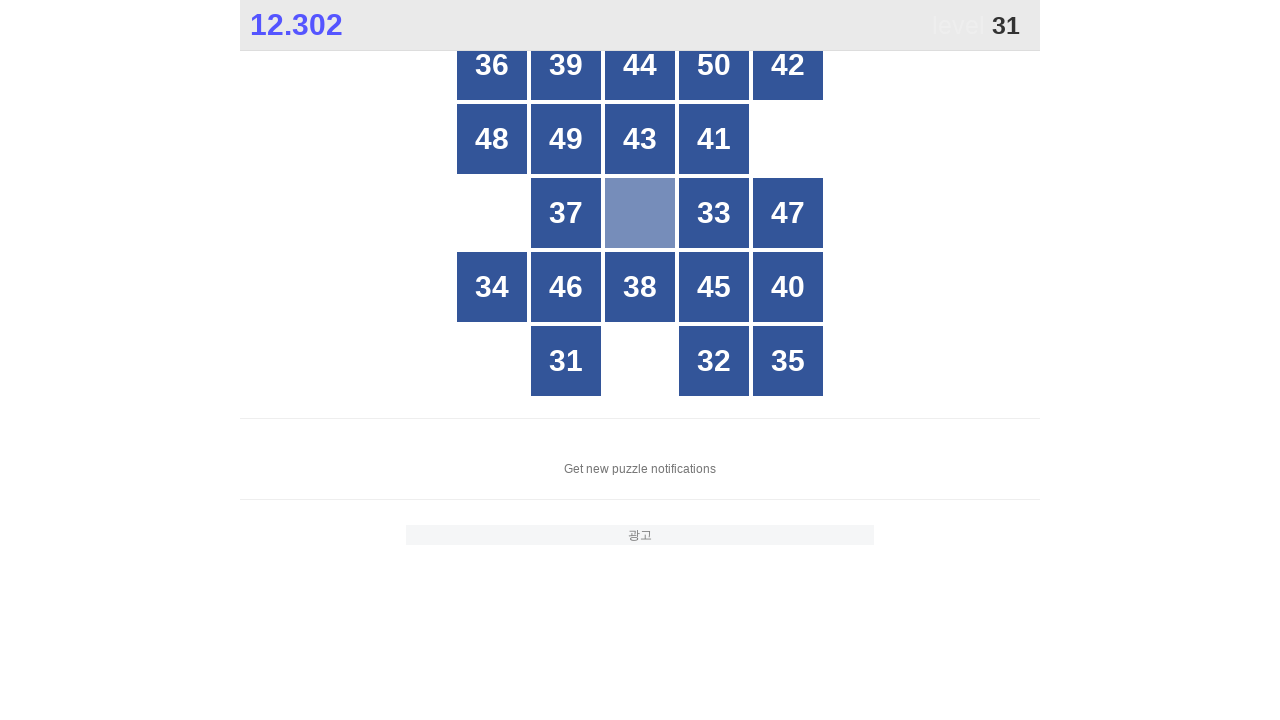

Clicked number 31 at (566, 361) on //*[@id="grid"]/div[22]
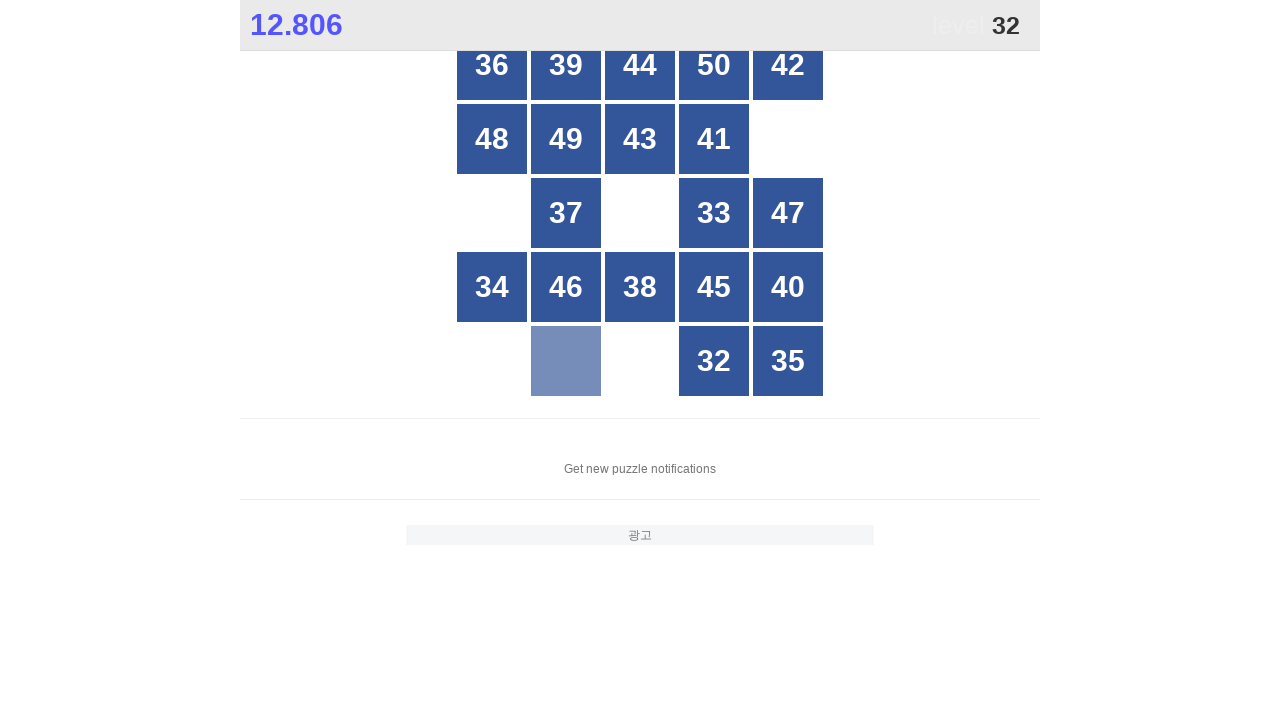

Clicked number 32 at (714, 361) on //*[@id="grid"]/div[24]
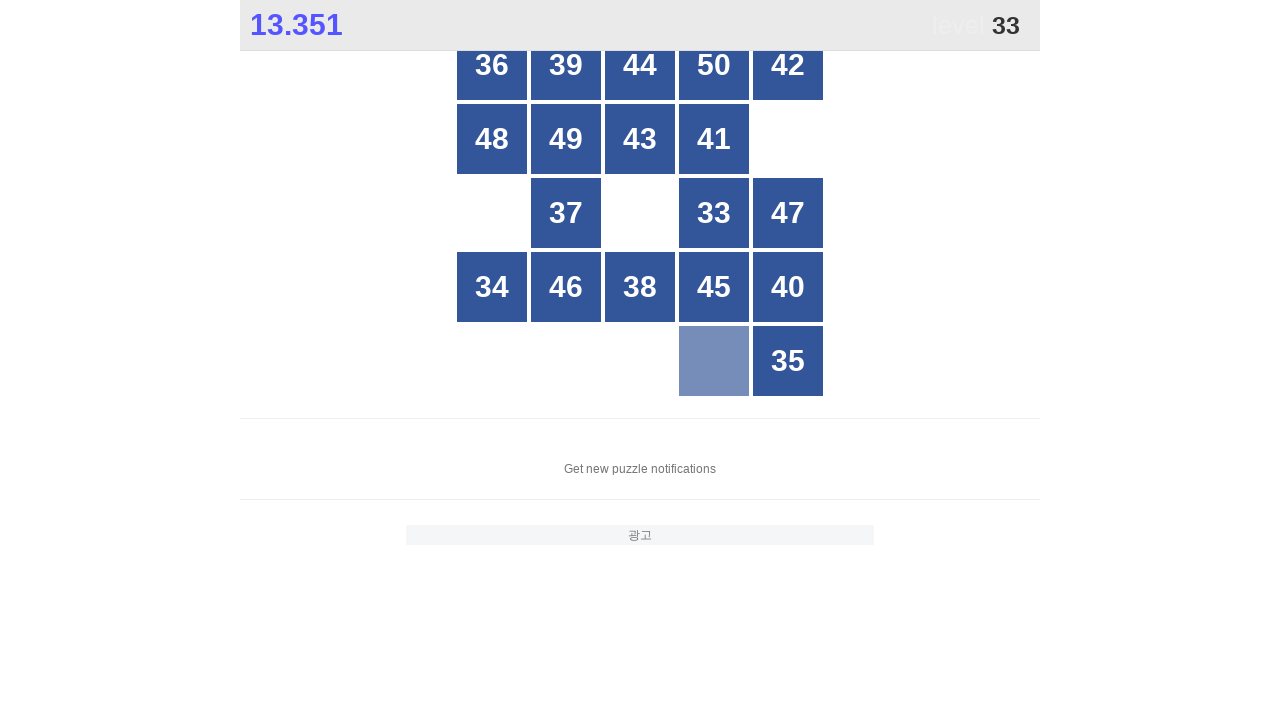

Clicked number 33 at (714, 213) on //*[@id="grid"]/div[14]
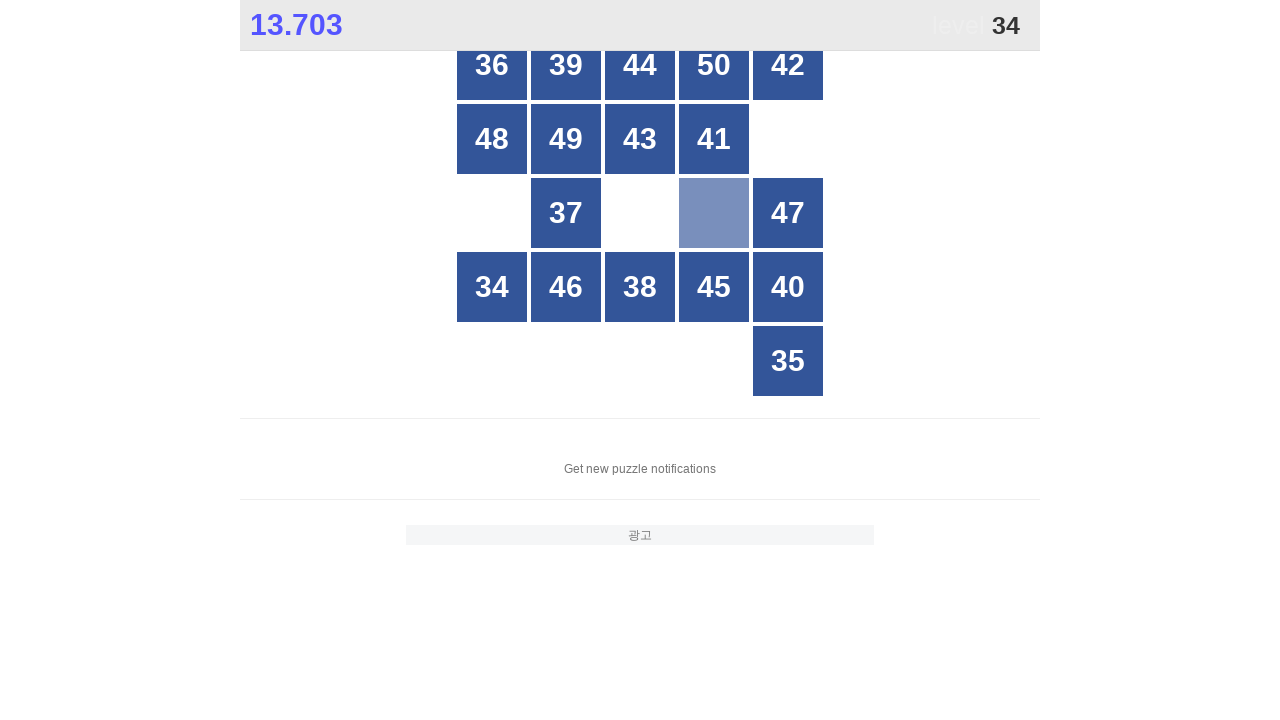

Clicked number 34 at (492, 287) on //*[@id="grid"]/div[16]
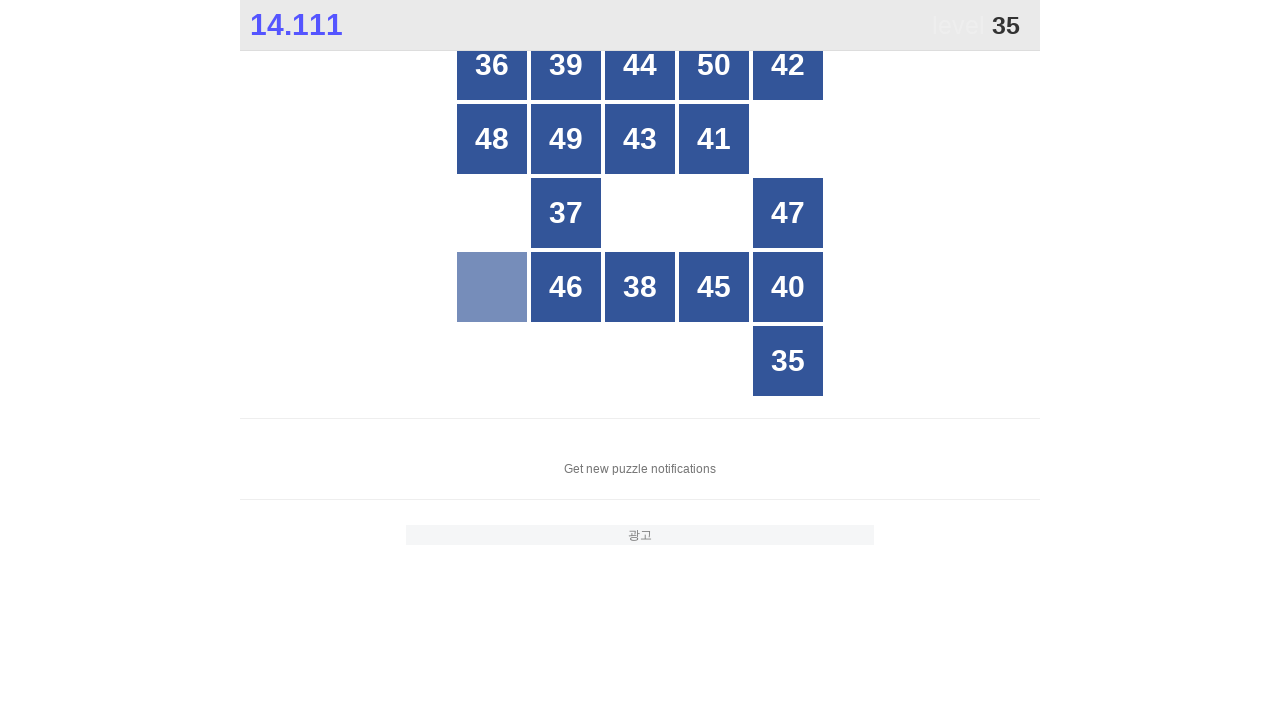

Clicked number 35 at (788, 361) on //*[@id="grid"]/div[25]
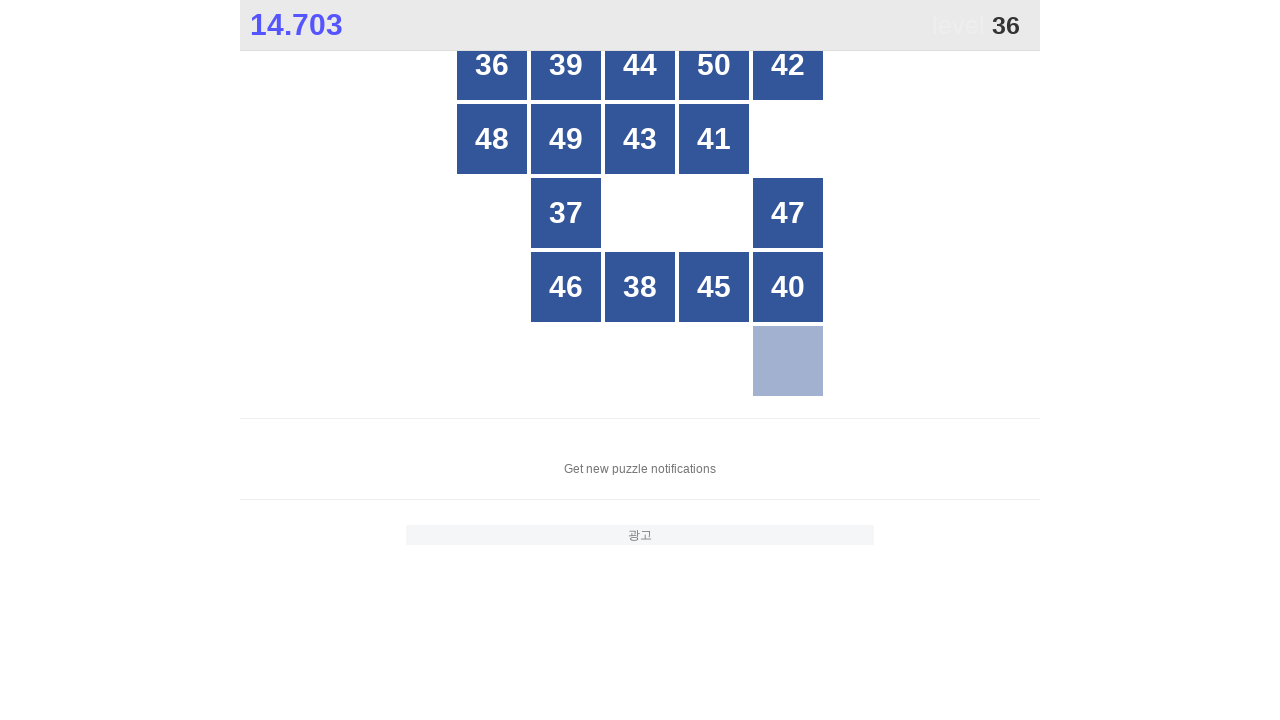

Clicked number 36 at (492, 65) on //*[@id="grid"]/div[1]
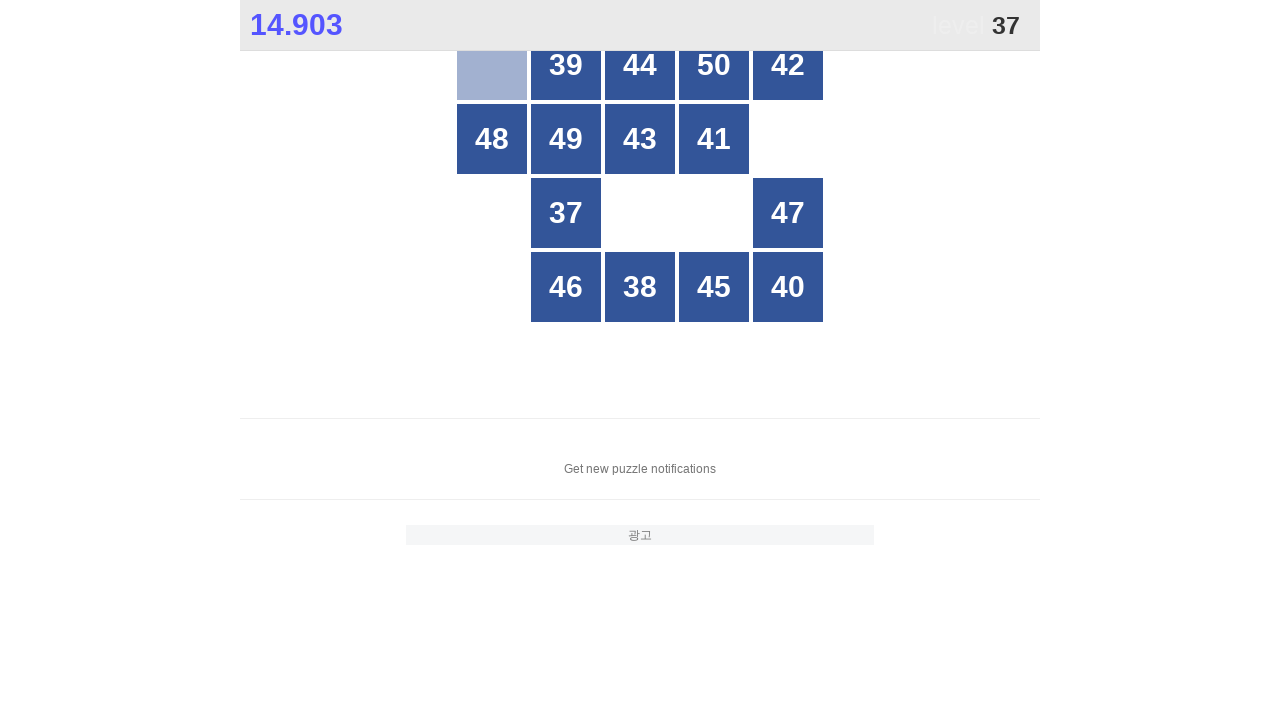

Clicked number 37 at (566, 213) on //*[@id="grid"]/div[12]
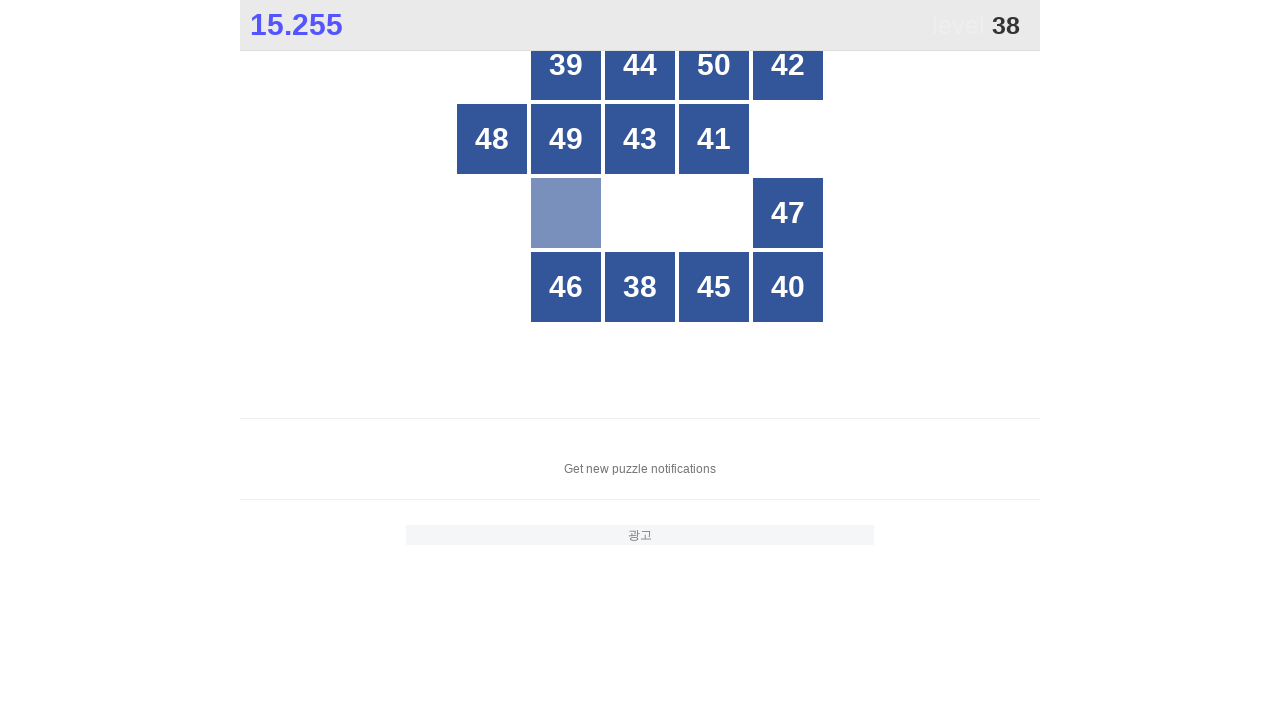

Clicked number 38 at (640, 287) on //*[@id="grid"]/div[18]
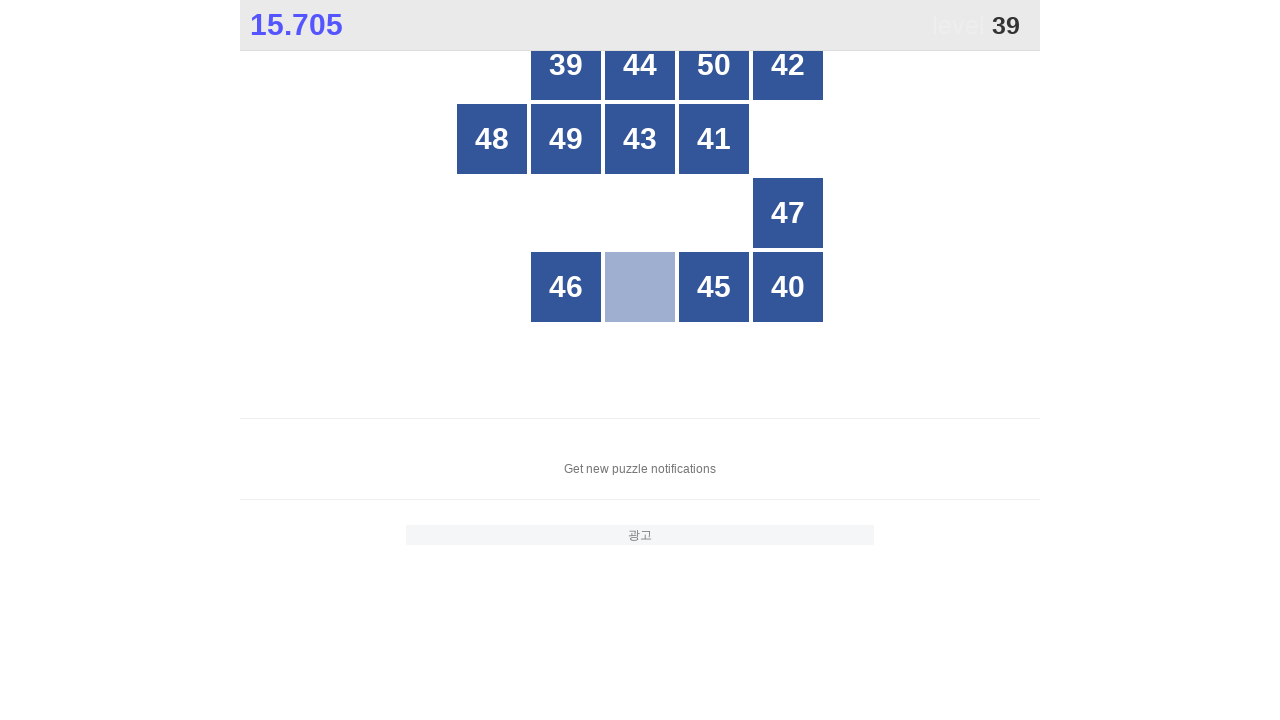

Clicked number 39 at (566, 65) on //*[@id="grid"]/div[2]
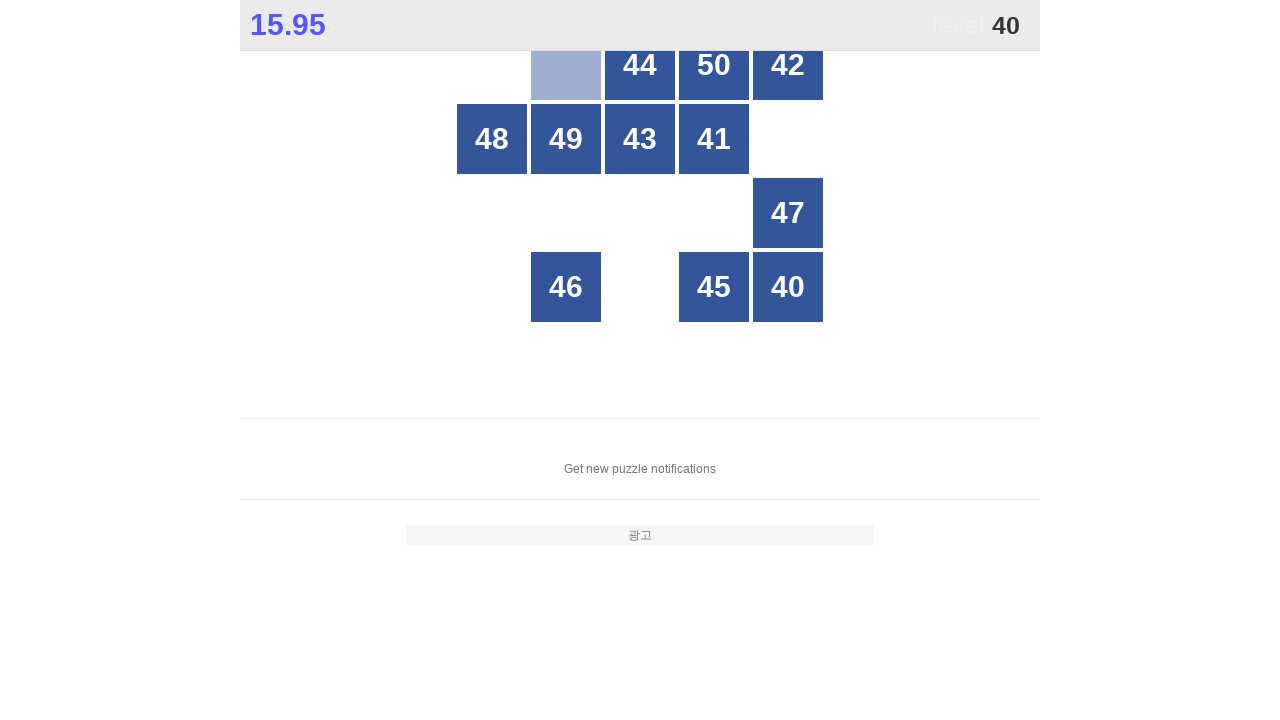

Clicked number 40 at (788, 287) on //*[@id="grid"]/div[20]
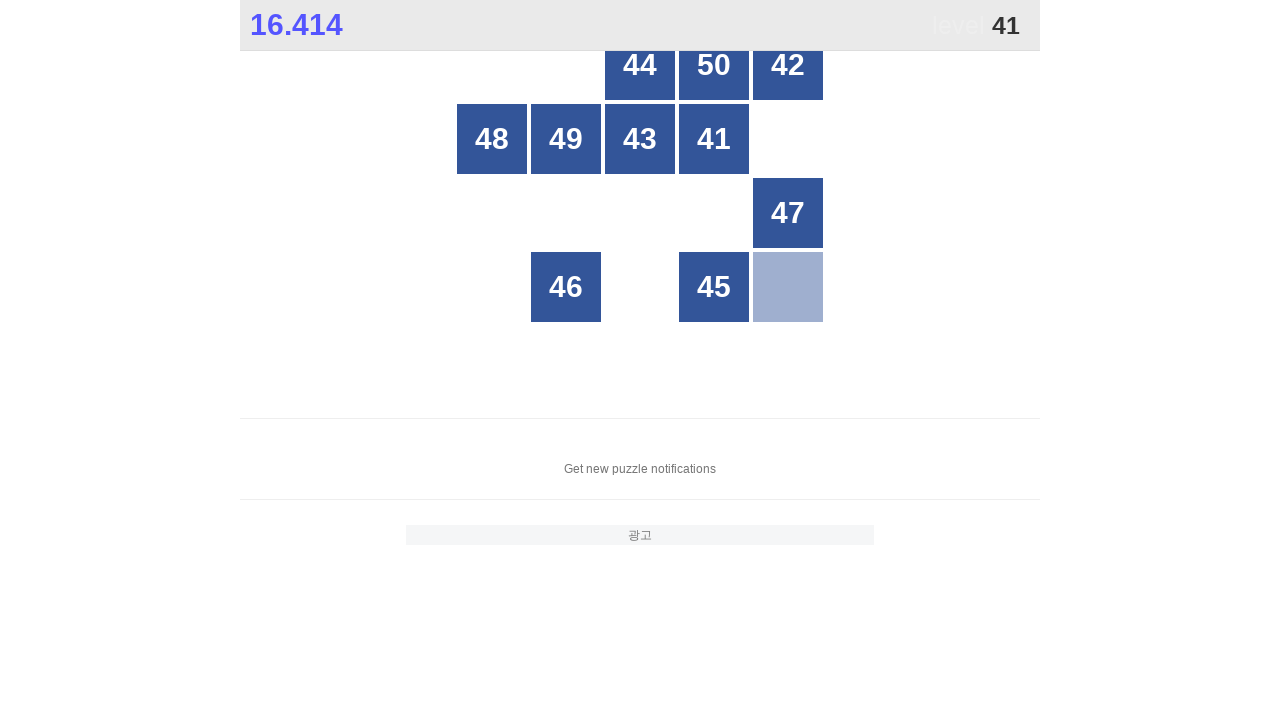

Clicked number 41 at (714, 139) on //*[@id="grid"]/div[9]
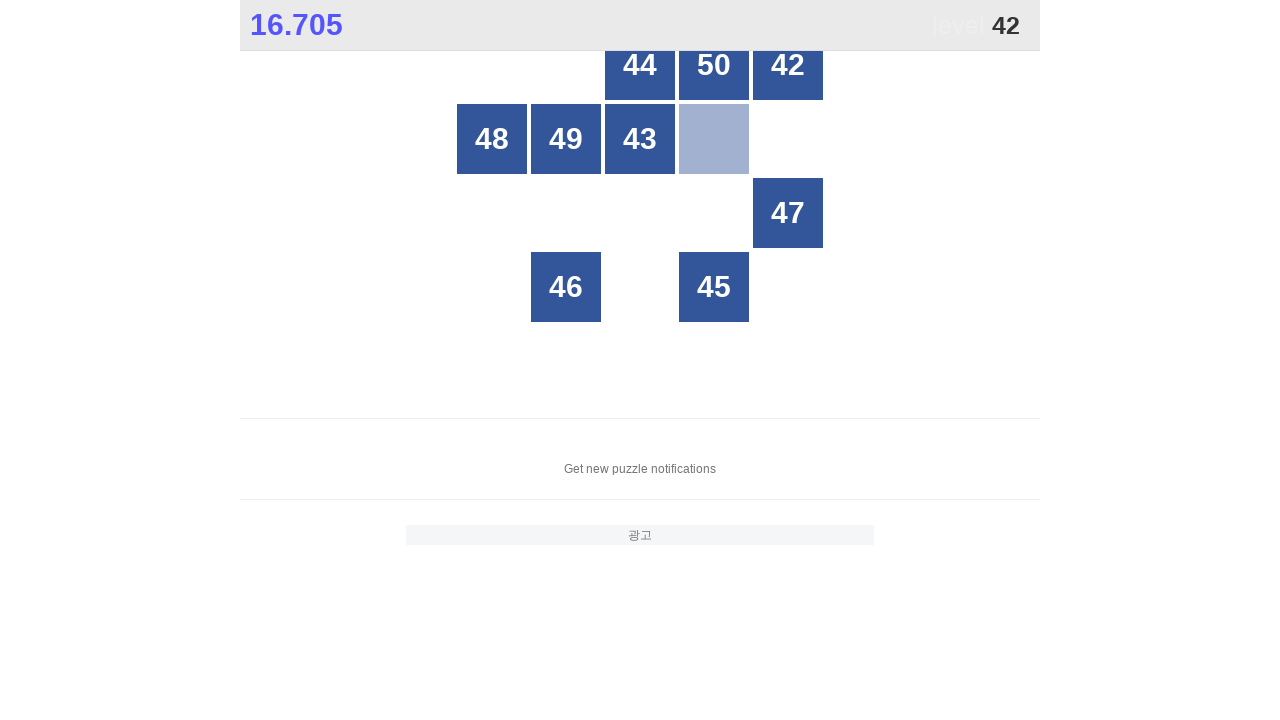

Clicked number 42 at (788, 65) on //*[@id="grid"]/div[5]
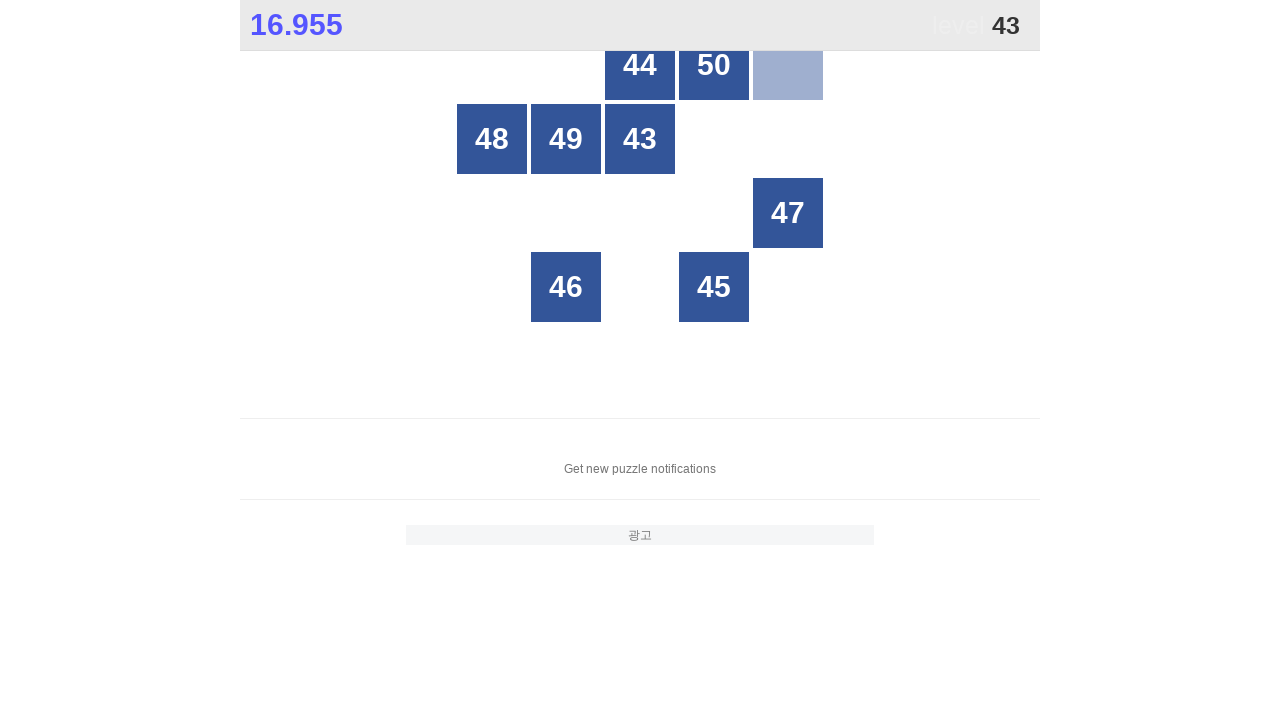

Clicked number 43 at (640, 139) on //*[@id="grid"]/div[8]
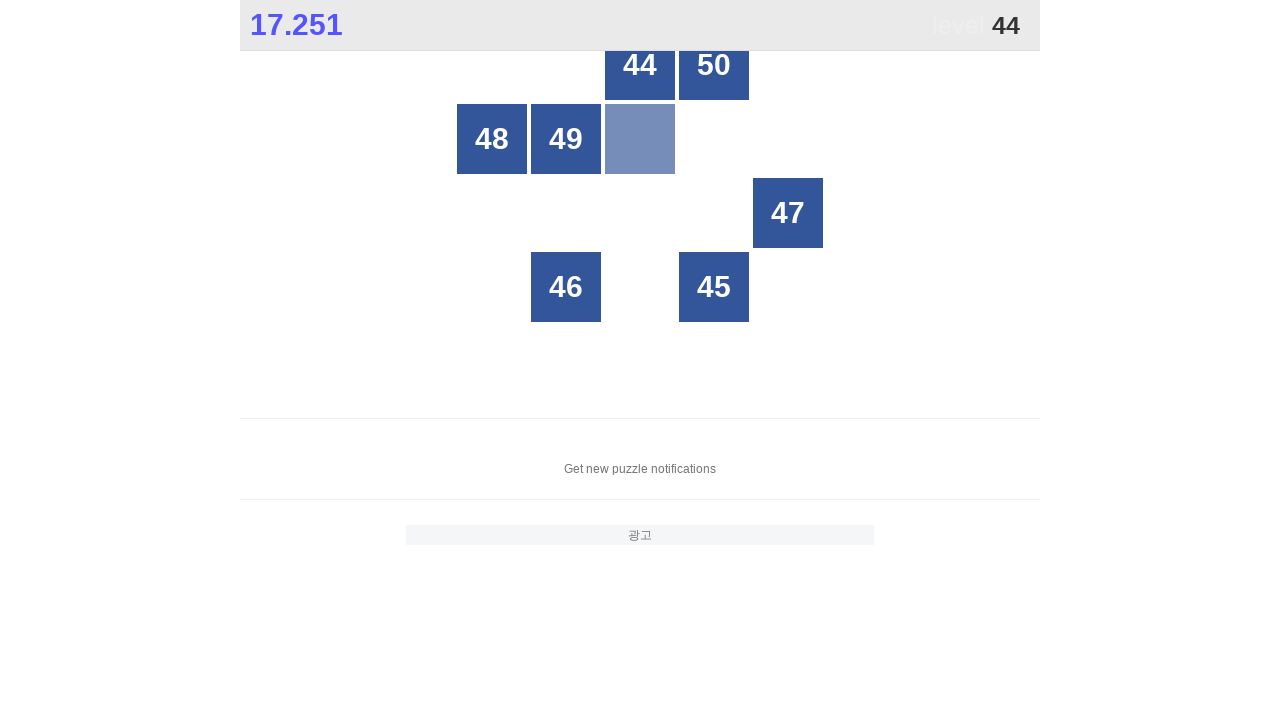

Clicked number 44 at (640, 65) on //*[@id="grid"]/div[3]
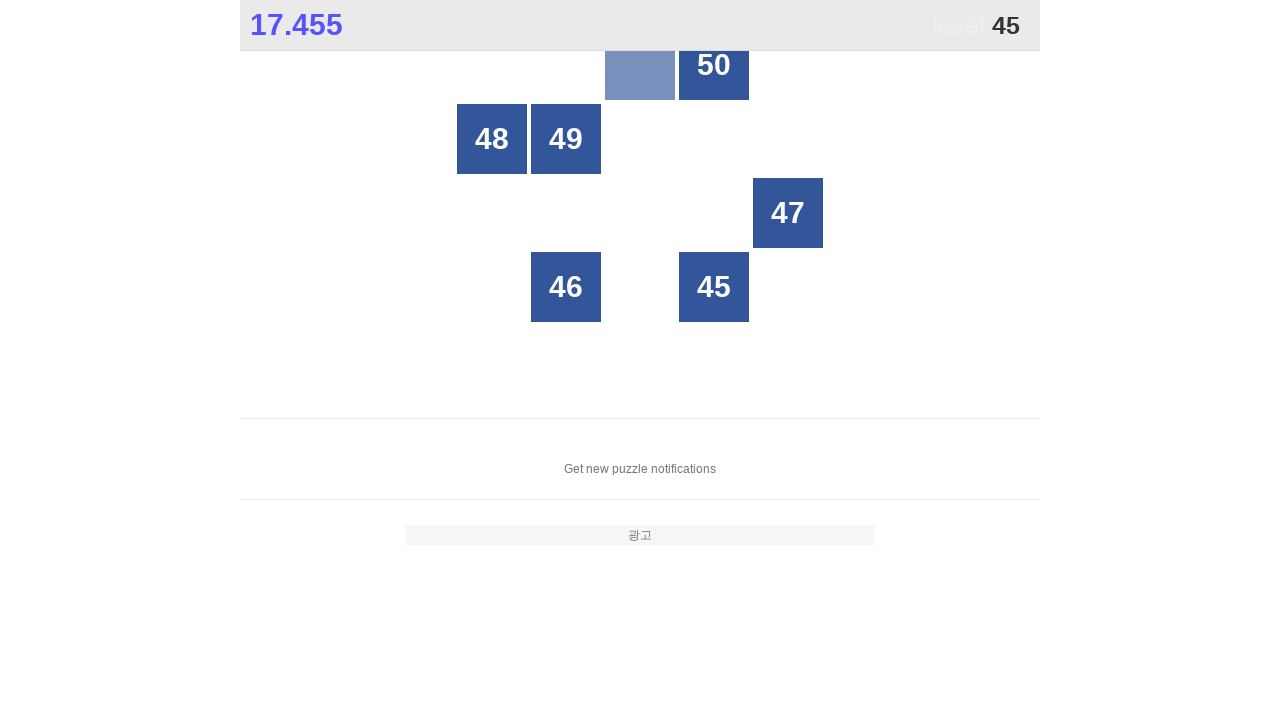

Clicked number 45 at (714, 287) on //*[@id="grid"]/div[19]
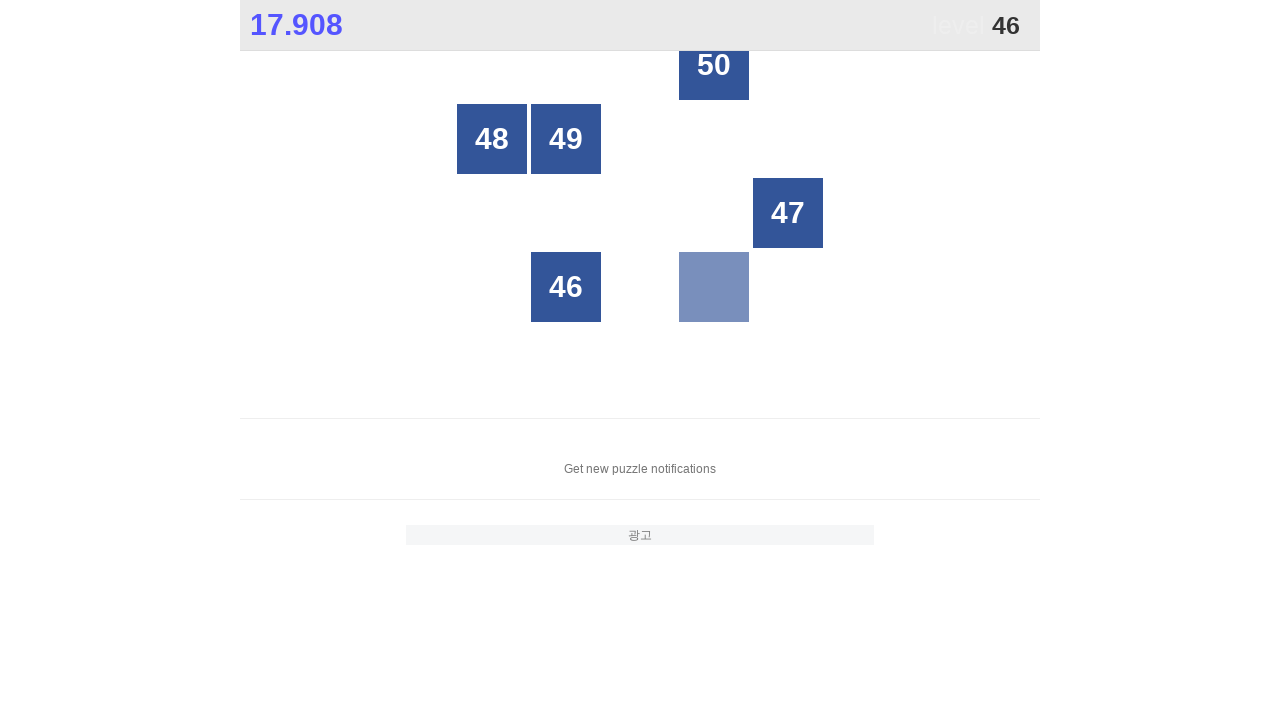

Clicked number 46 at (566, 287) on //*[@id="grid"]/div[17]
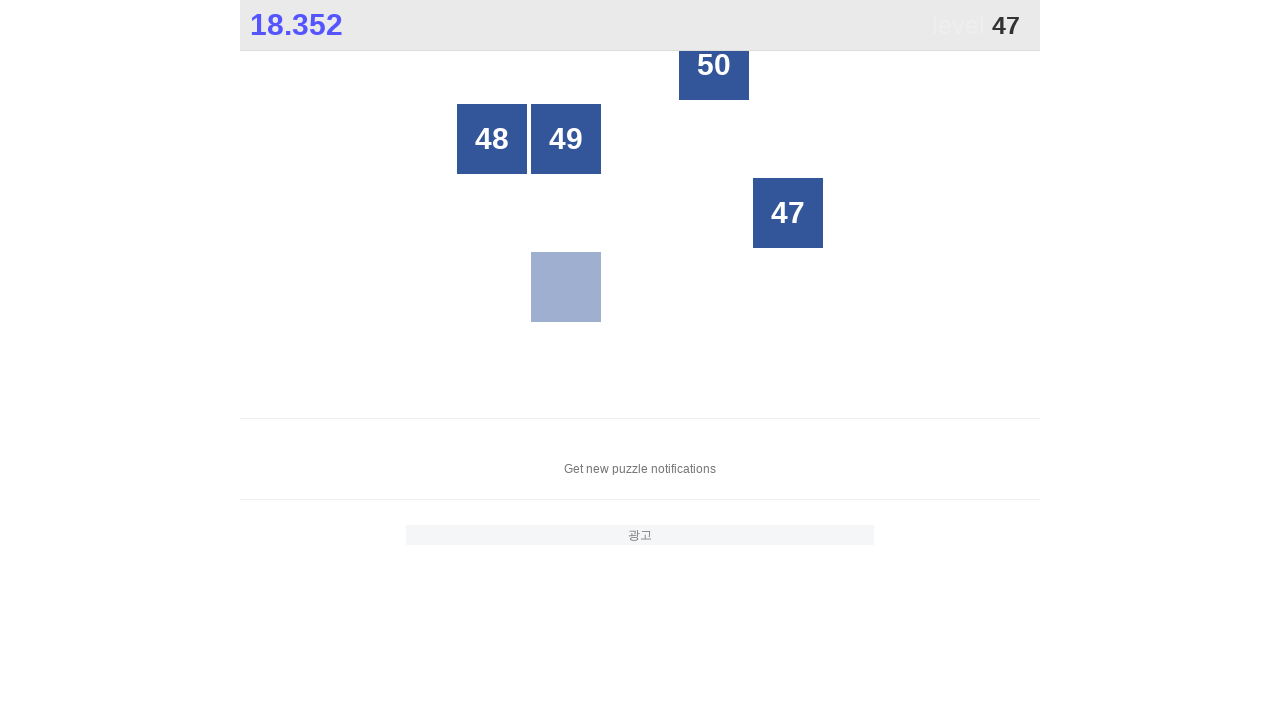

Clicked number 47 at (788, 213) on //*[@id="grid"]/div[15]
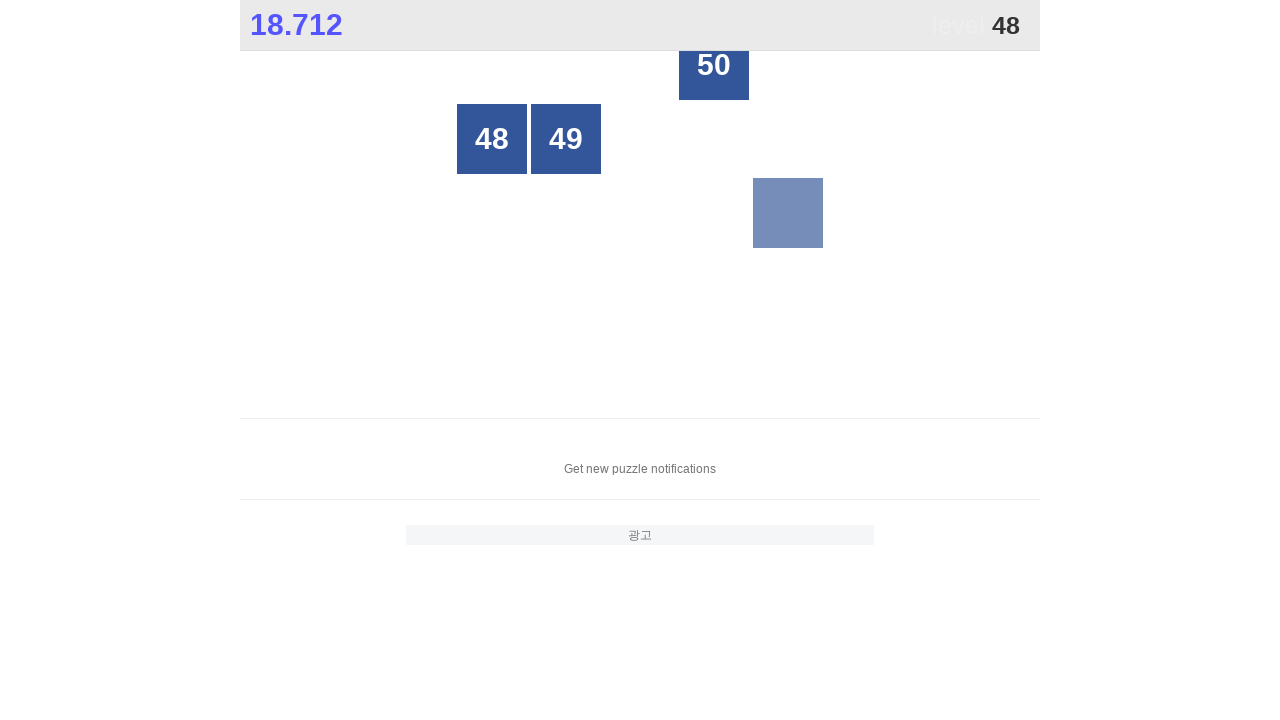

Clicked number 48 at (492, 139) on //*[@id="grid"]/div[6]
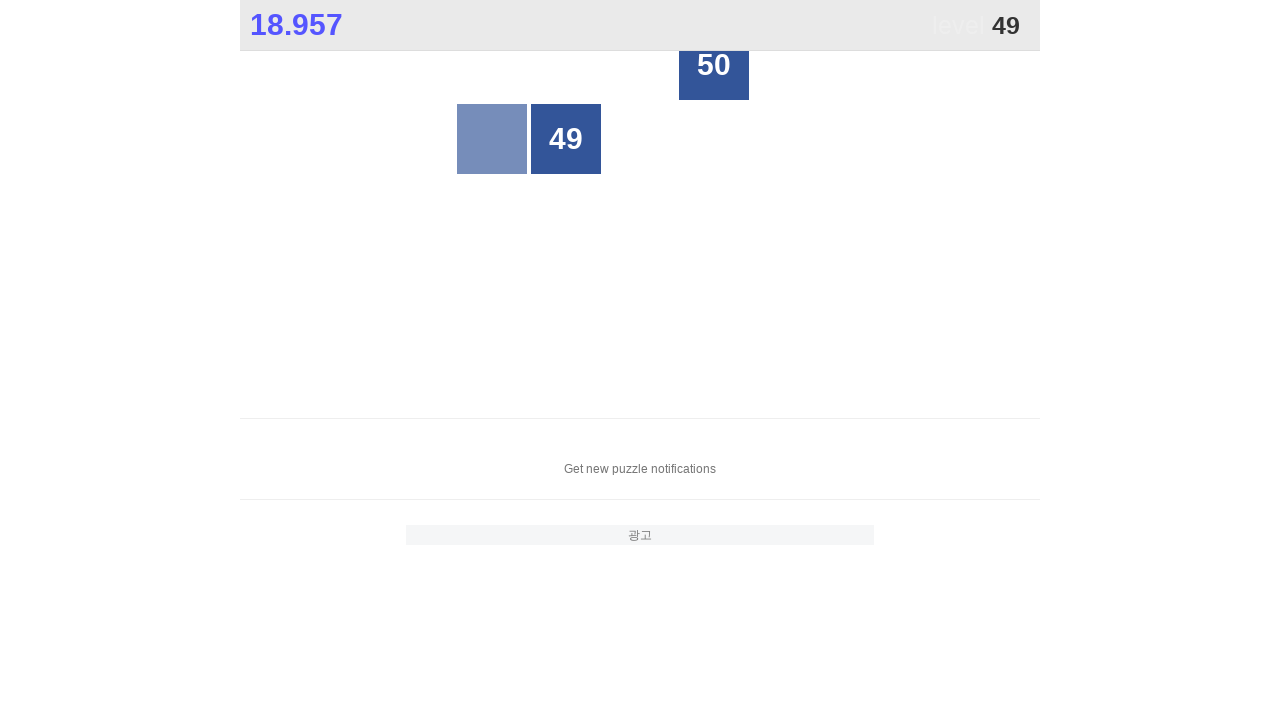

Clicked number 49 at (566, 139) on //*[@id="grid"]/div[7]
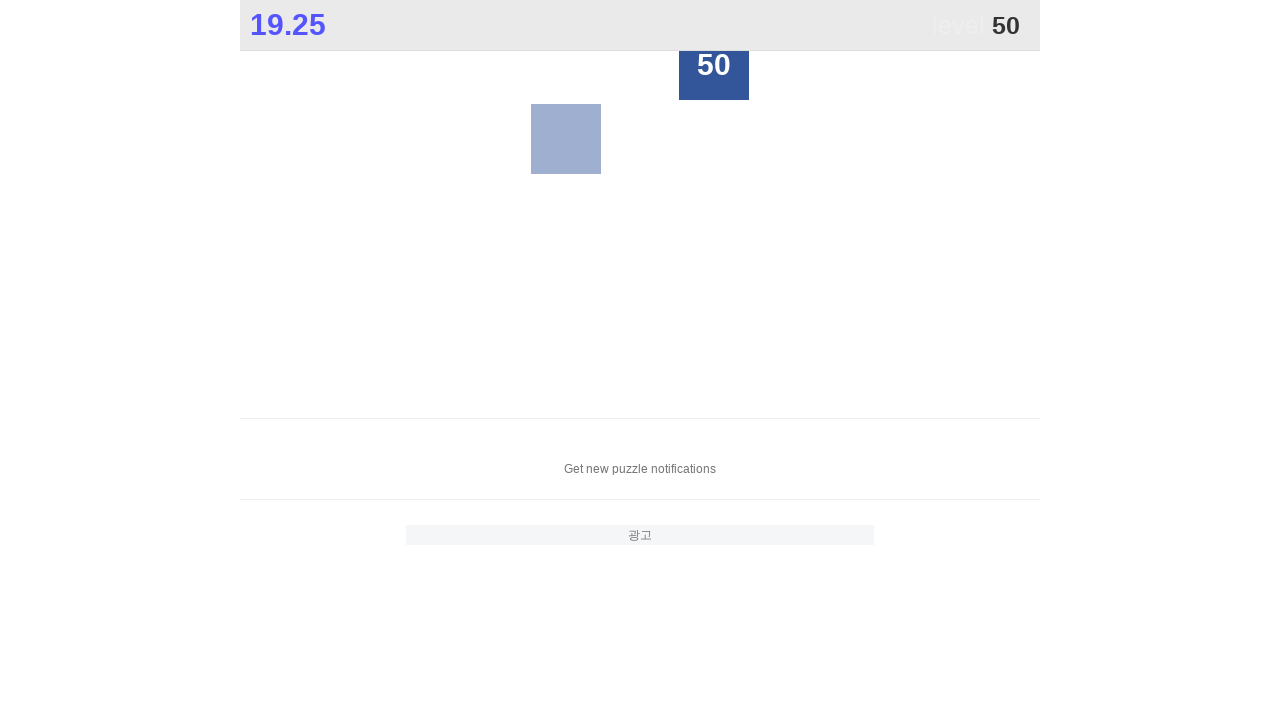

Clicked number 50 at (714, 65) on //*[@id="grid"]/div[4]
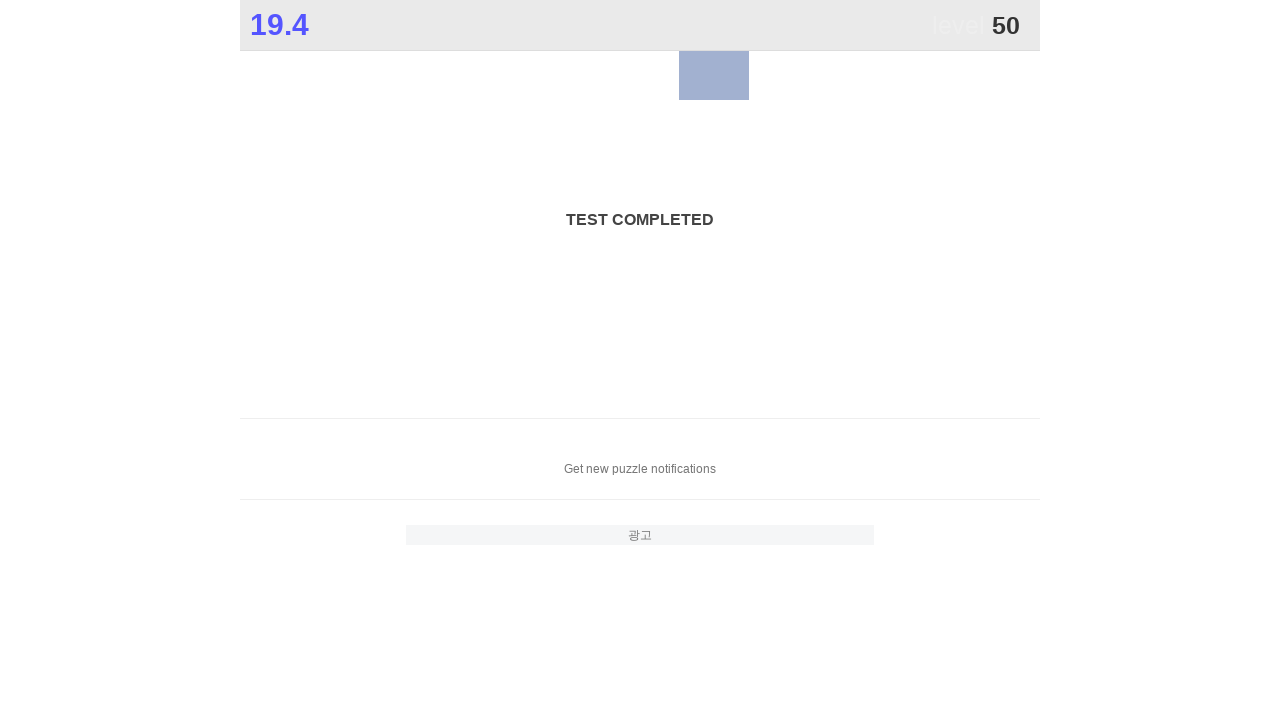

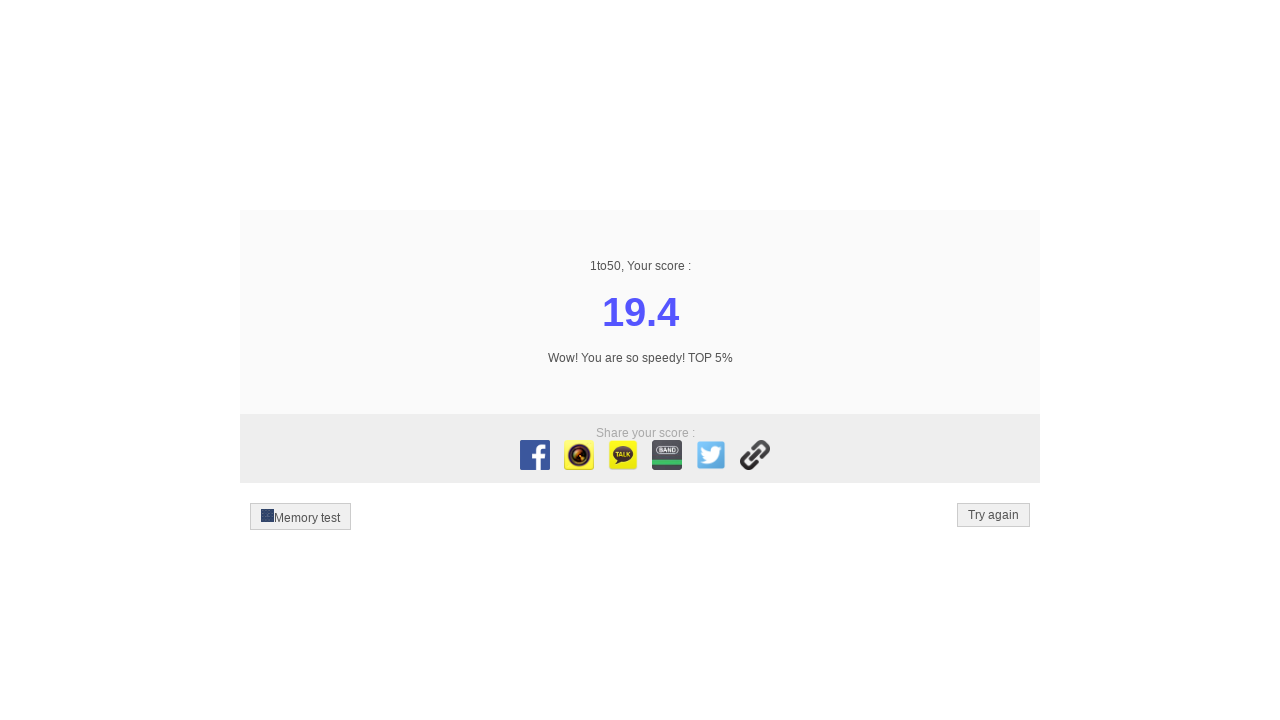